Verifies that the last column of each row contains edit and delete links with correct text and href attributes

Starting URL: https://the-internet.herokuapp.com/challenging_dom

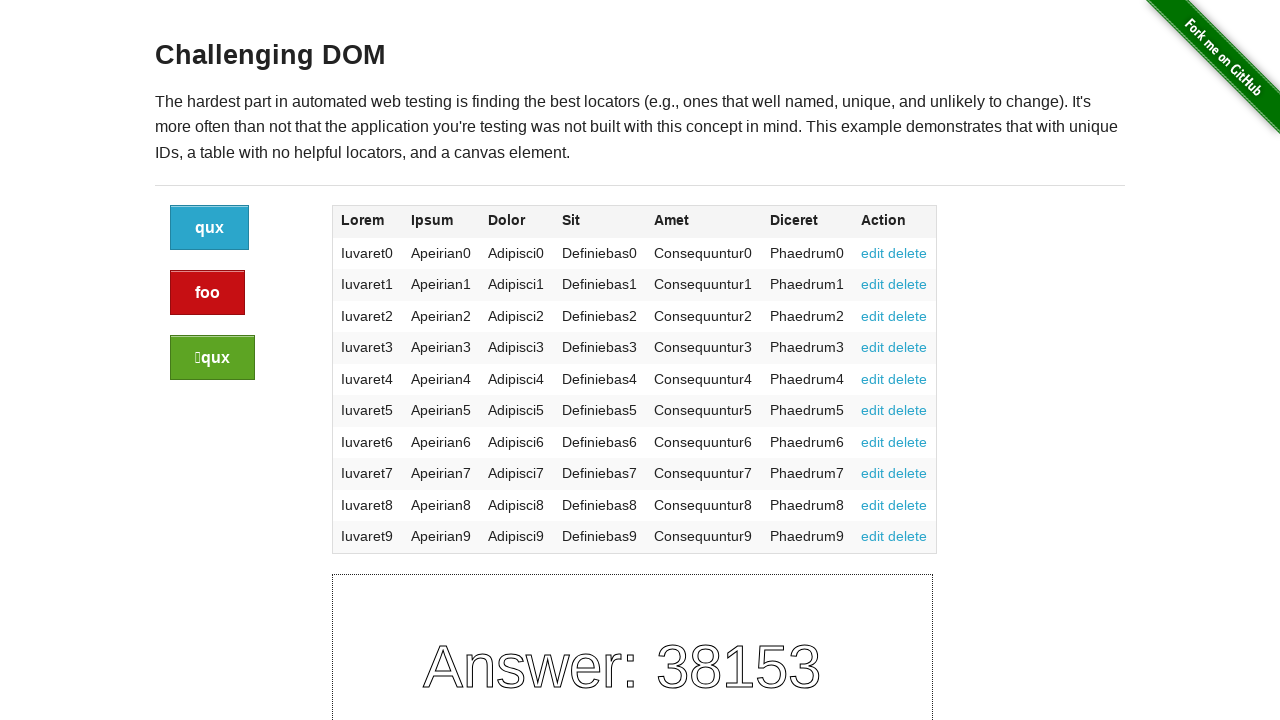

Navigated to the-internet.herokuapp.com/challenging_dom
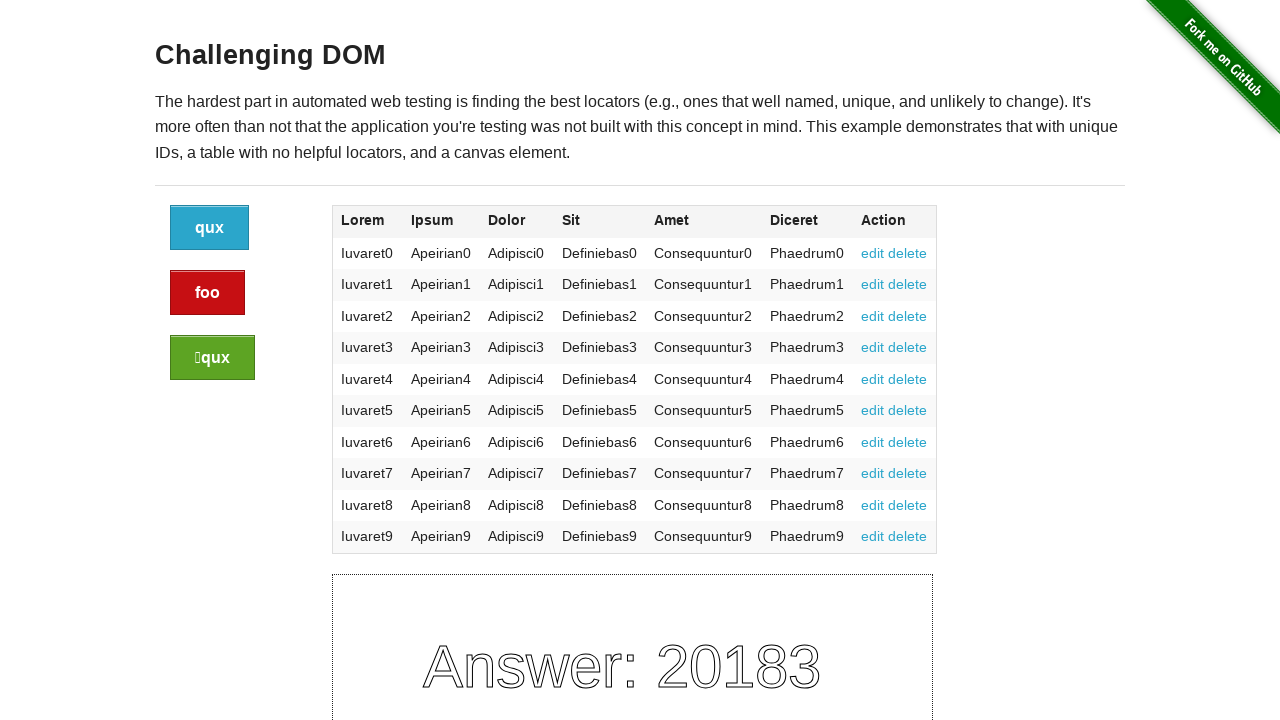

Defined expected links for last column (edit and delete)
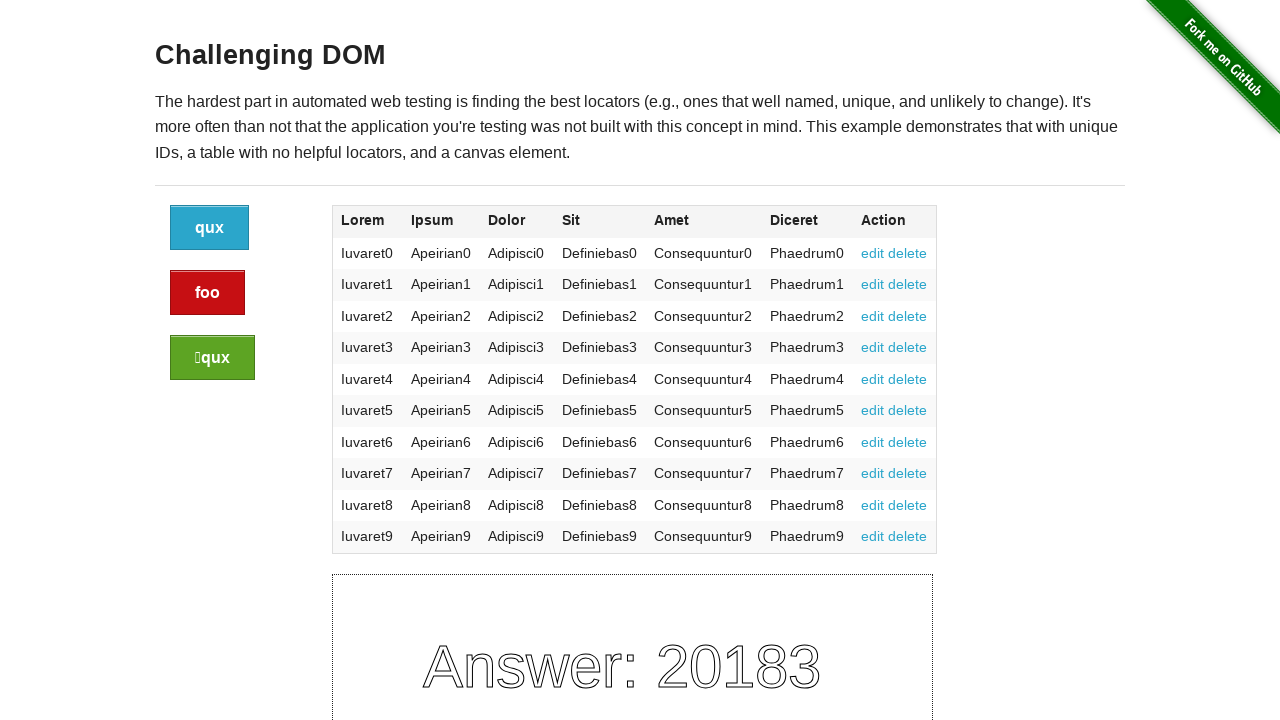

Retrieved all table rows
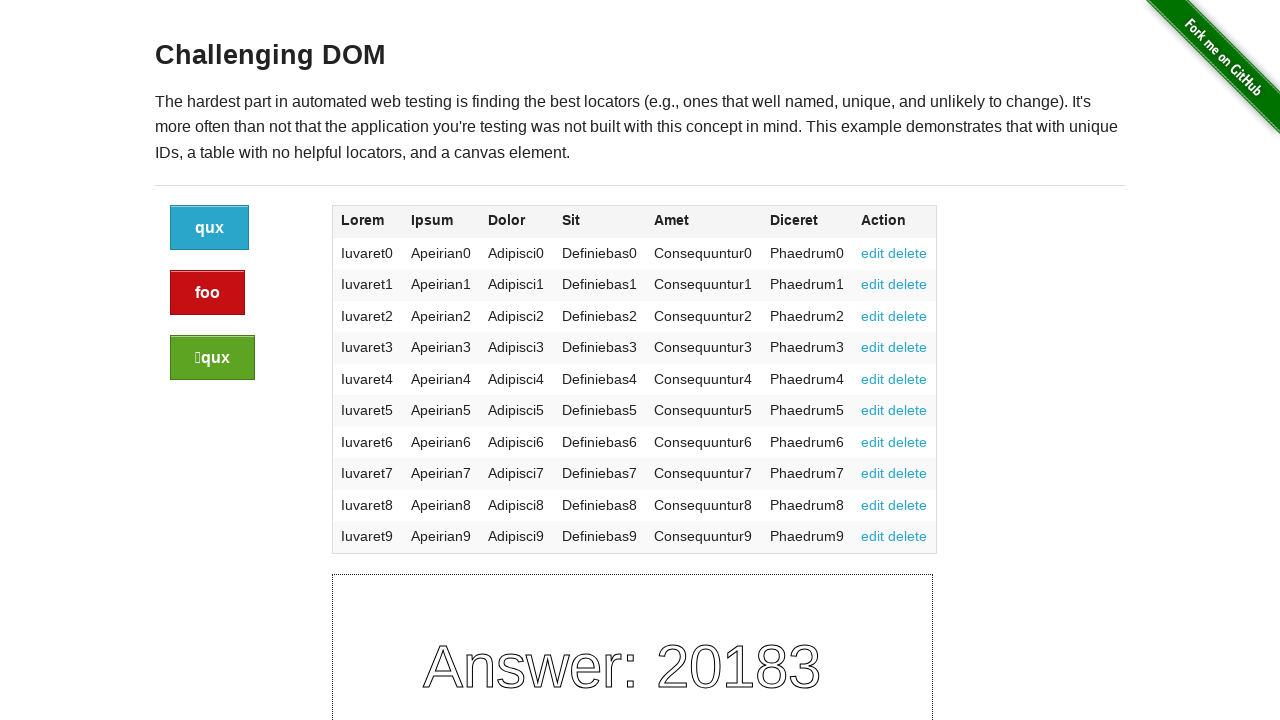

Located last cell in current row
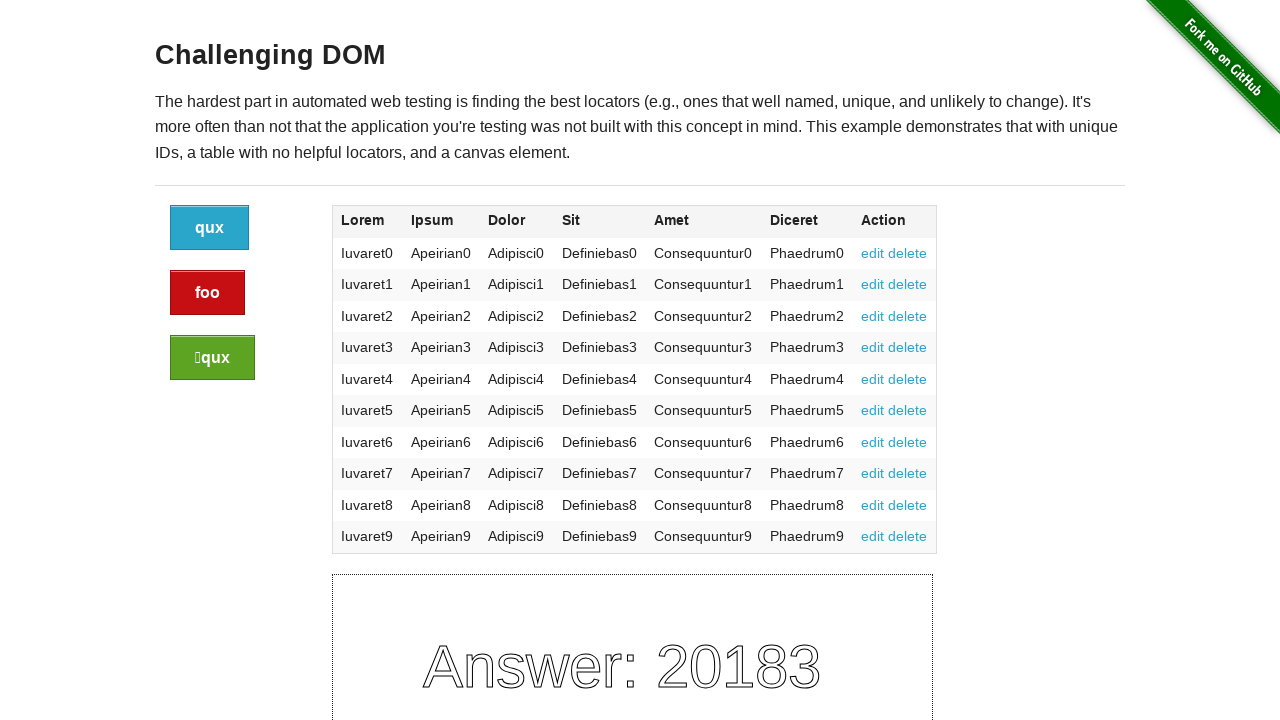

Located last cell in current row
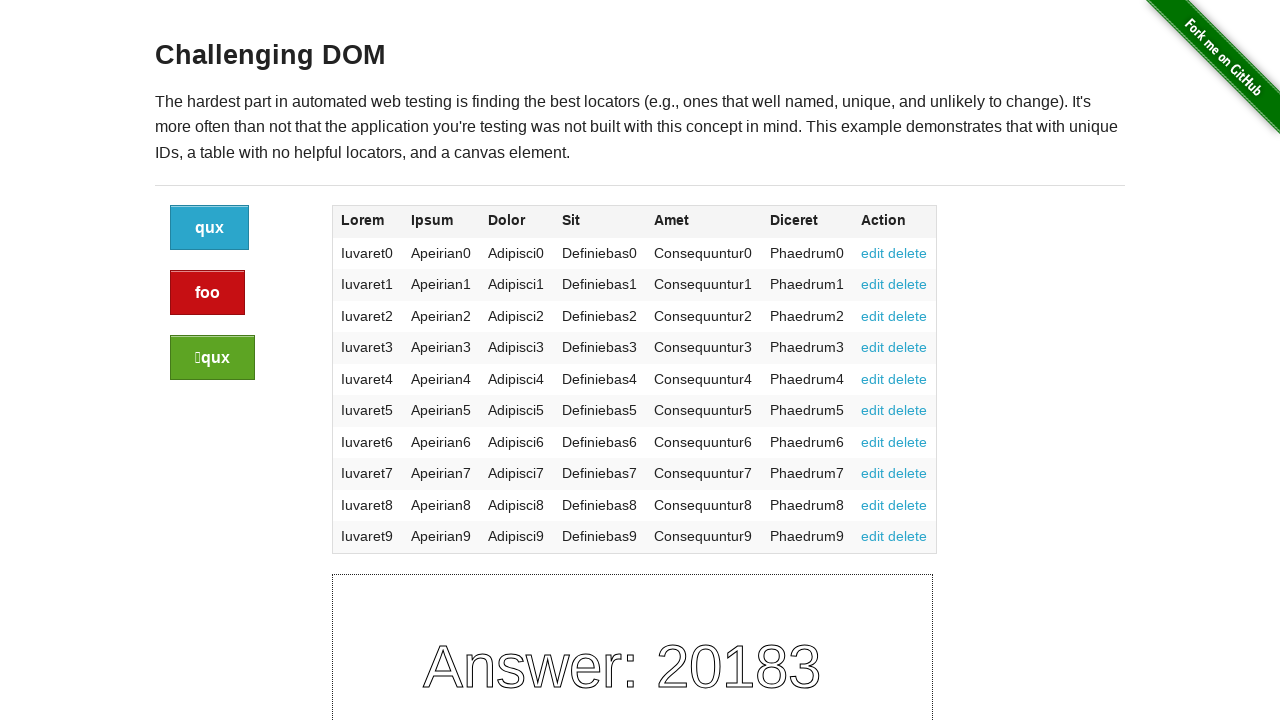

Found anchor tags in last cell
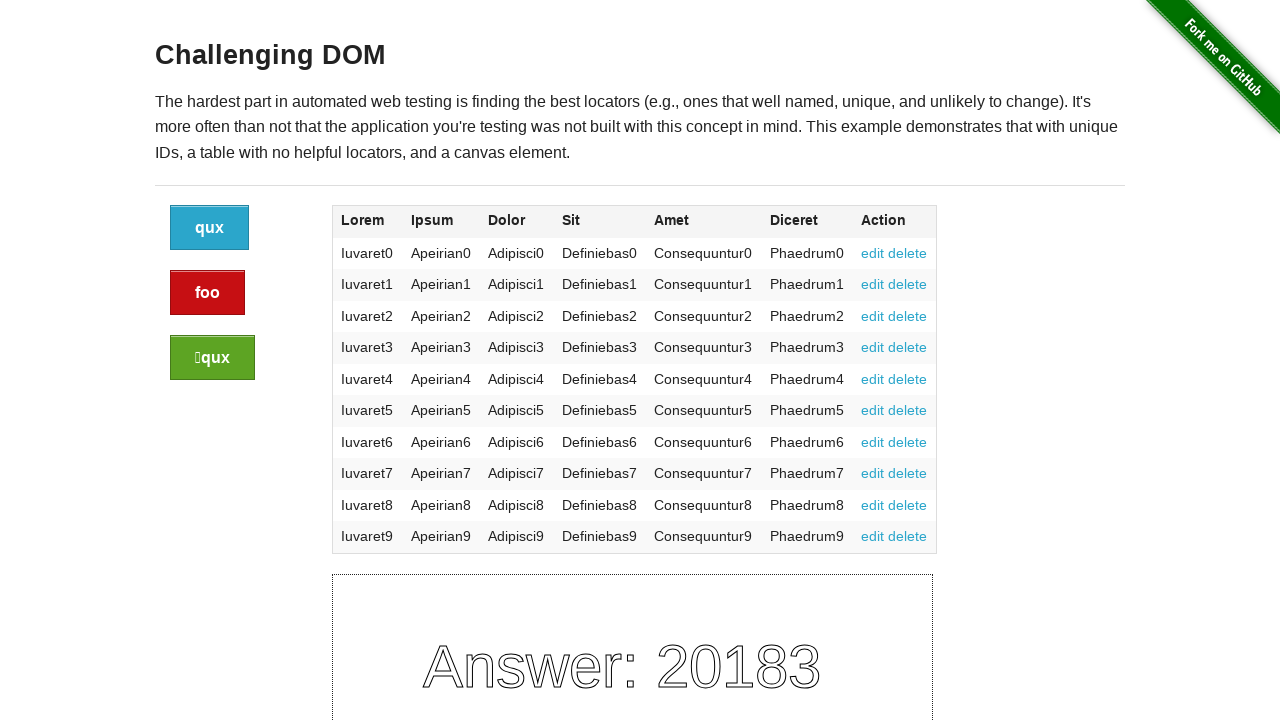

Extracted anchor link: text='edit', href='#edit'
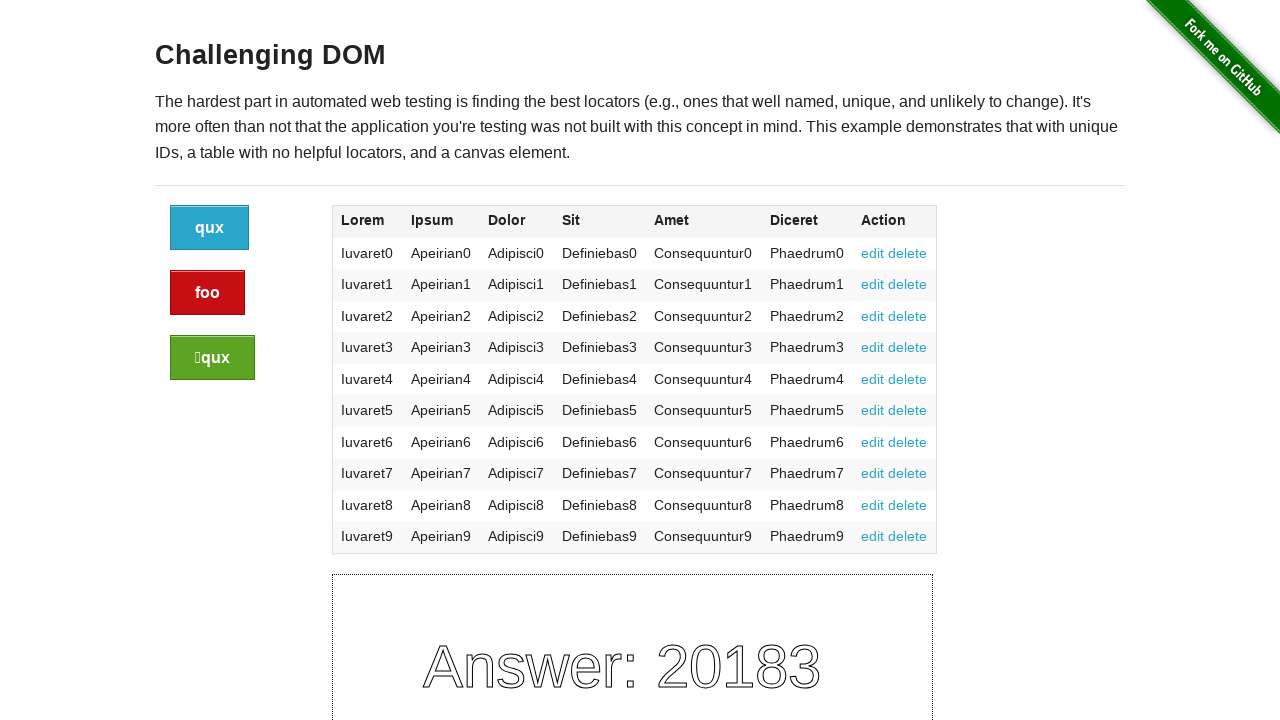

Extracted anchor link: text='delete', href='#delete'
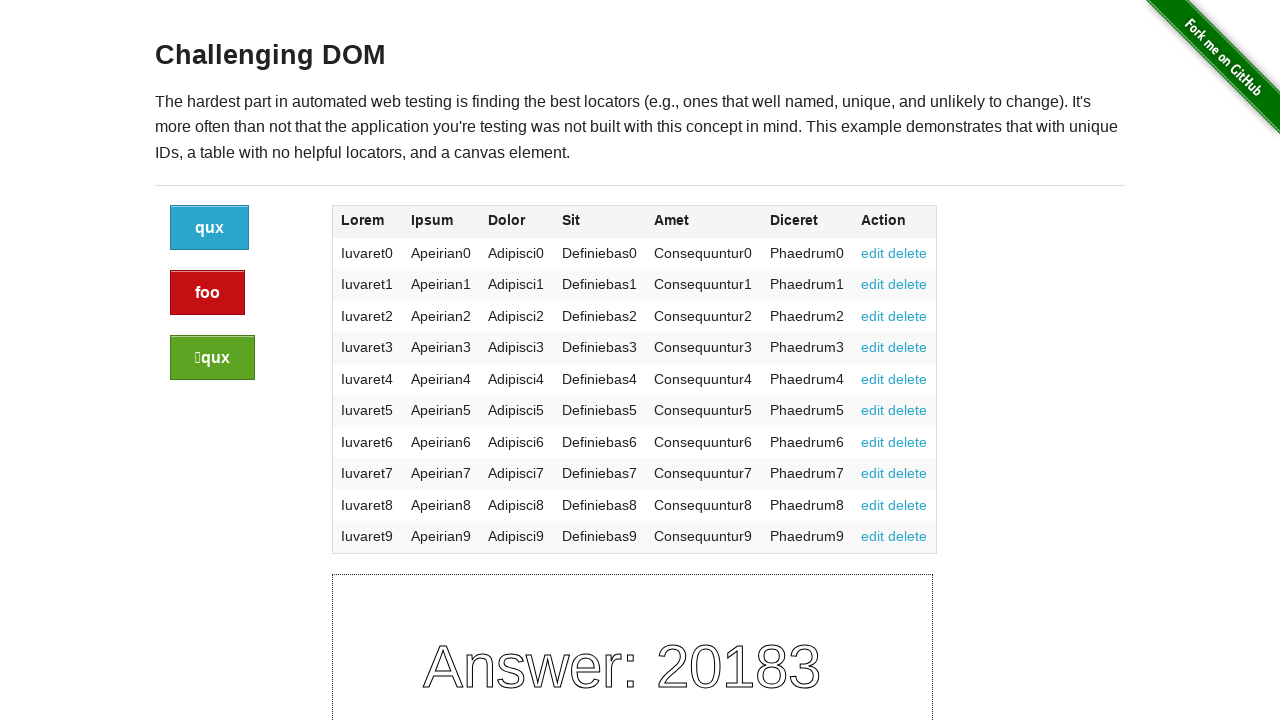

Verified last column links match expected values (edit and delete)
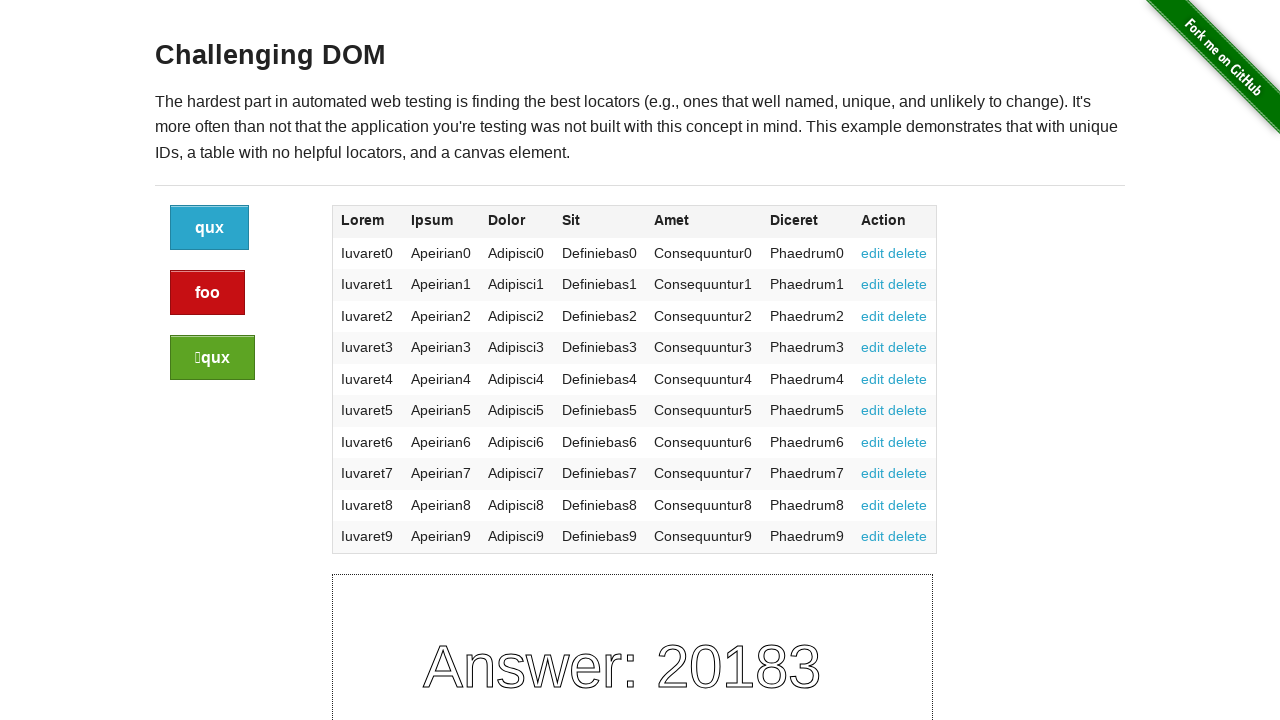

Located last cell in current row
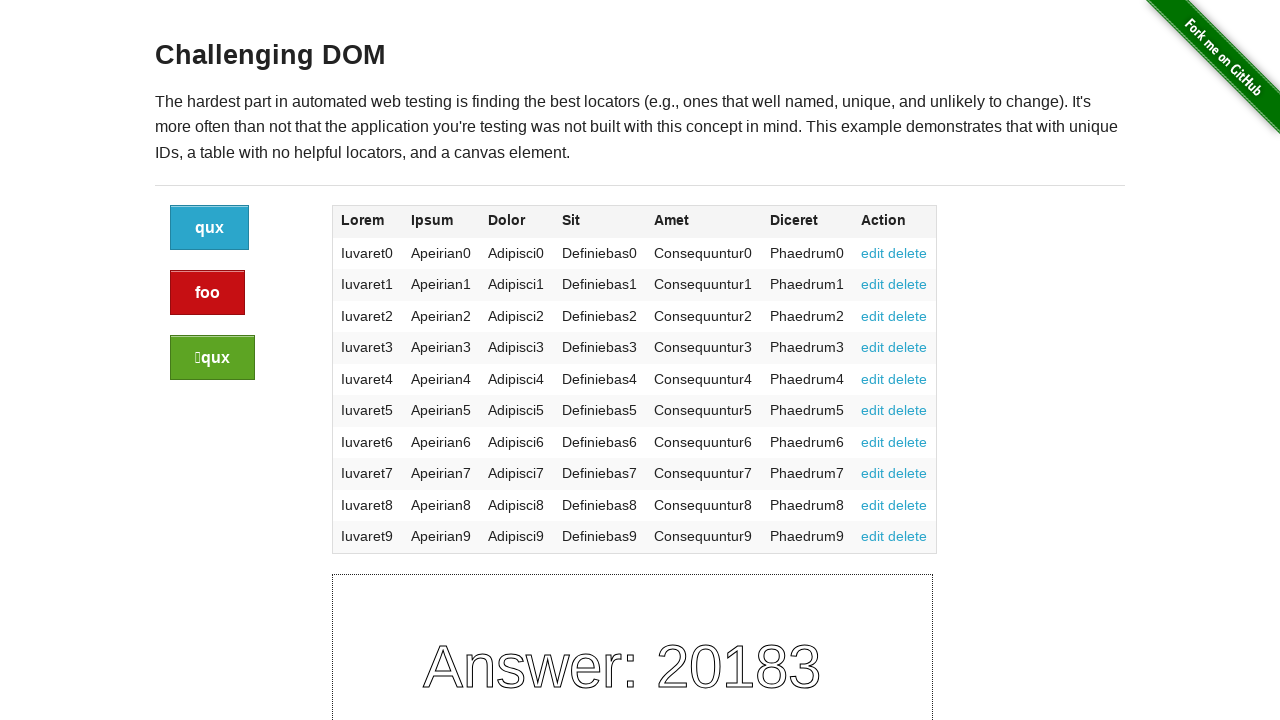

Found anchor tags in last cell
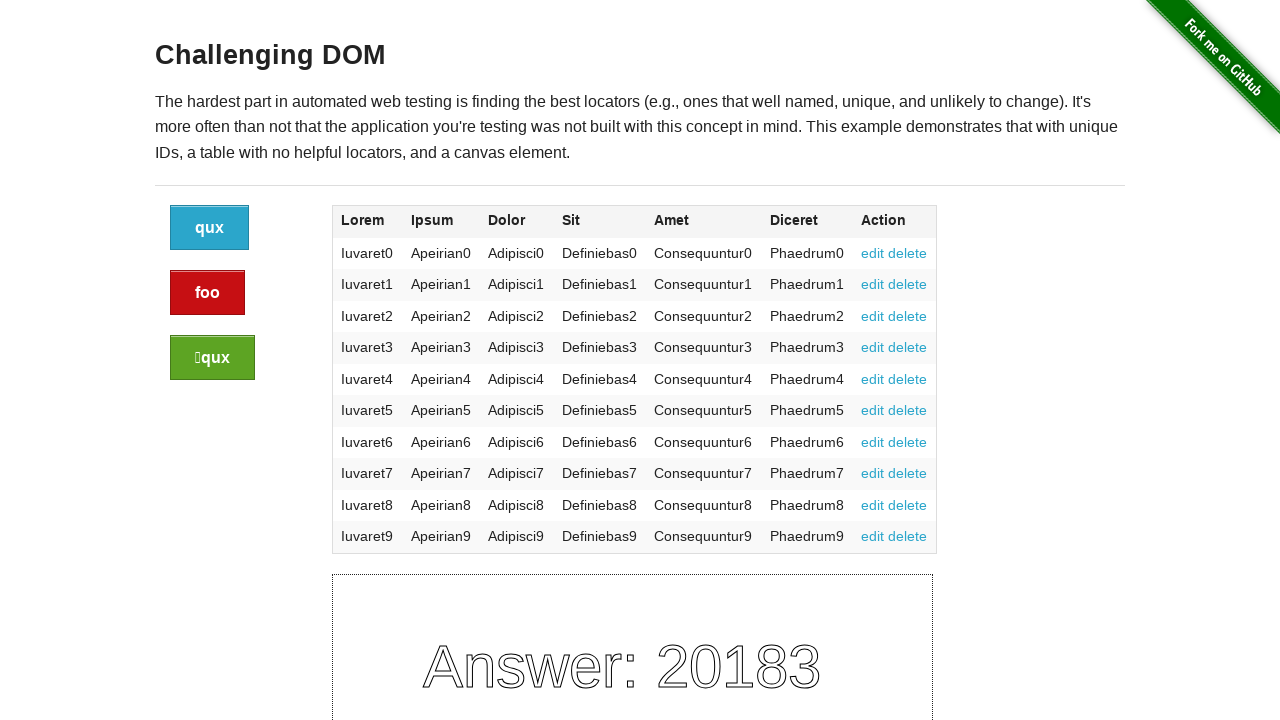

Extracted anchor link: text='edit', href='#edit'
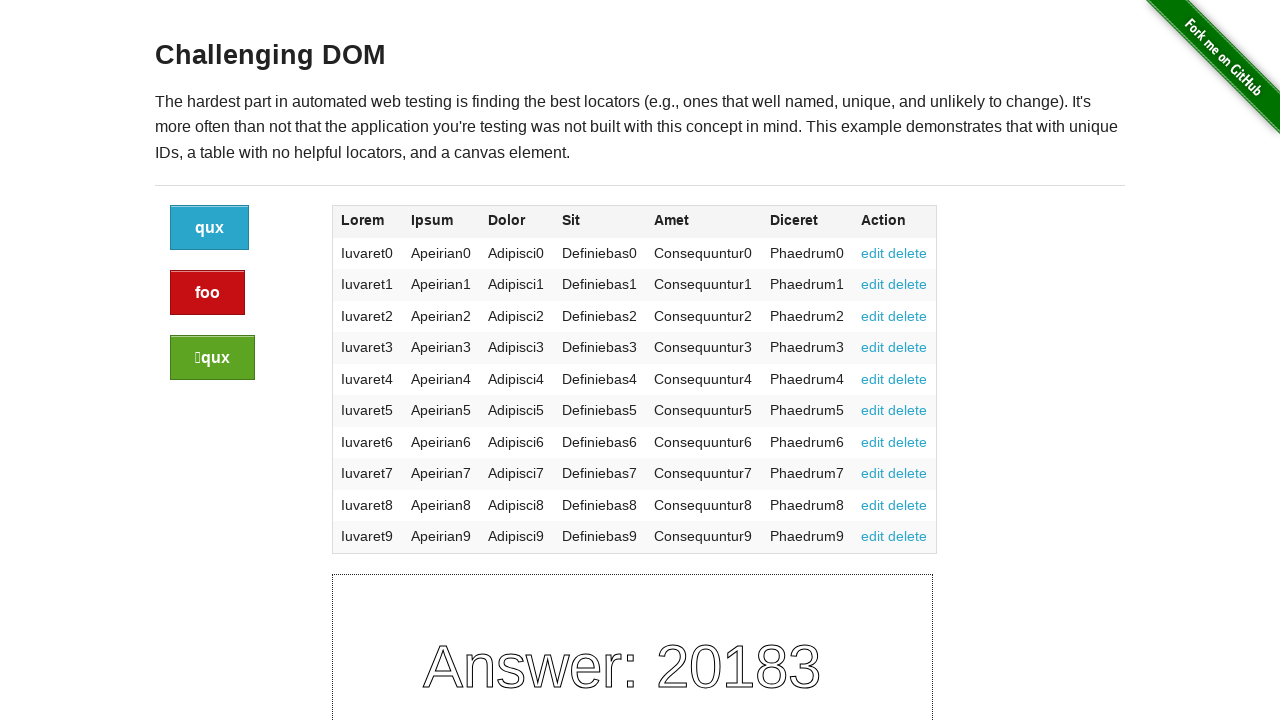

Extracted anchor link: text='delete', href='#delete'
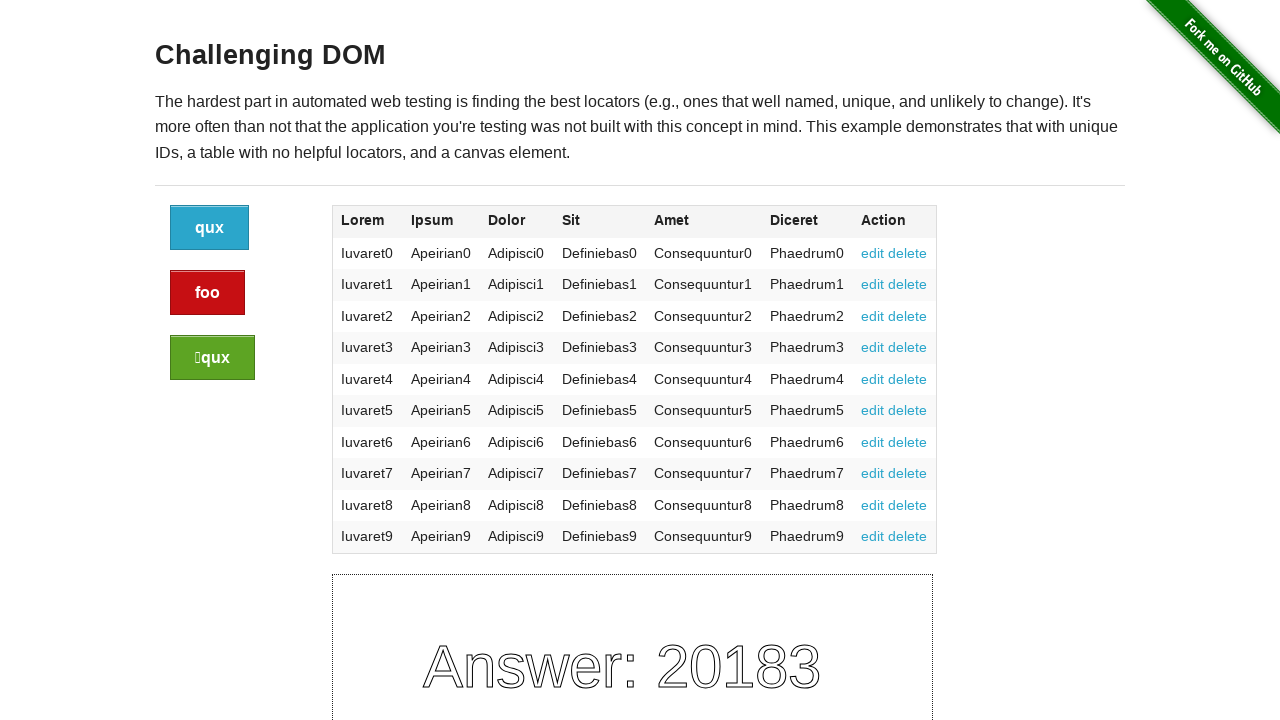

Verified last column links match expected values (edit and delete)
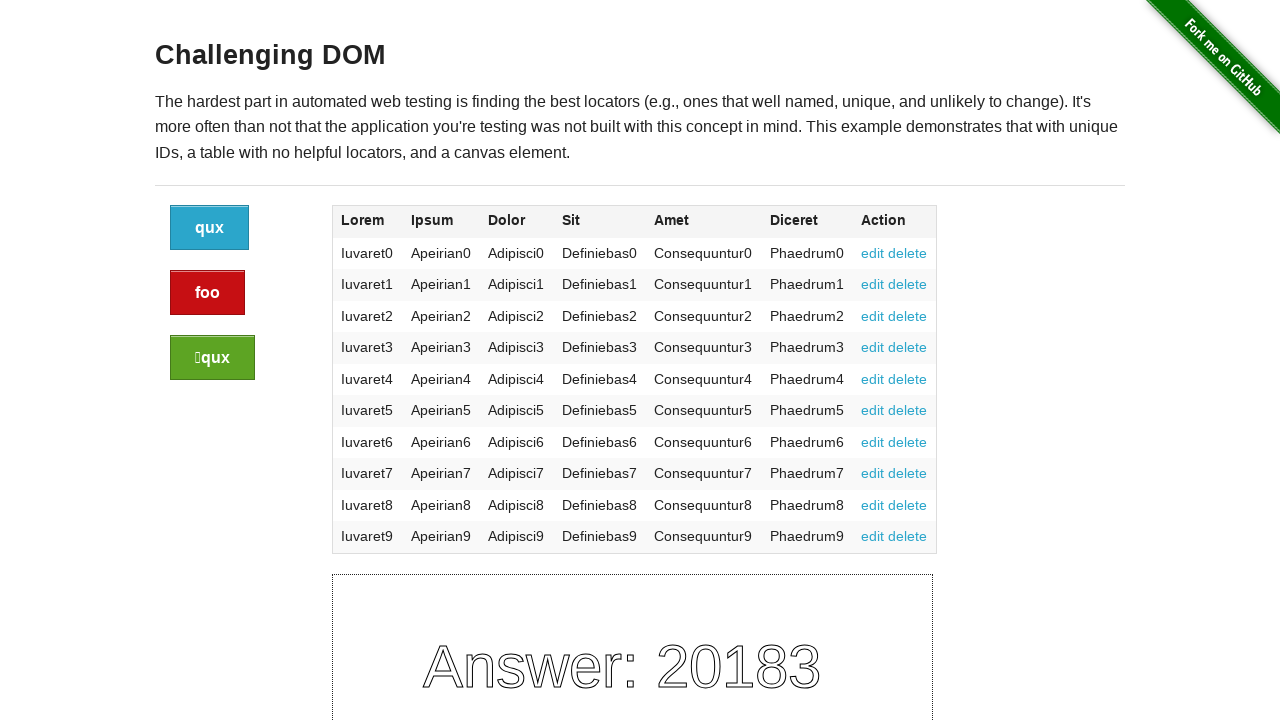

Located last cell in current row
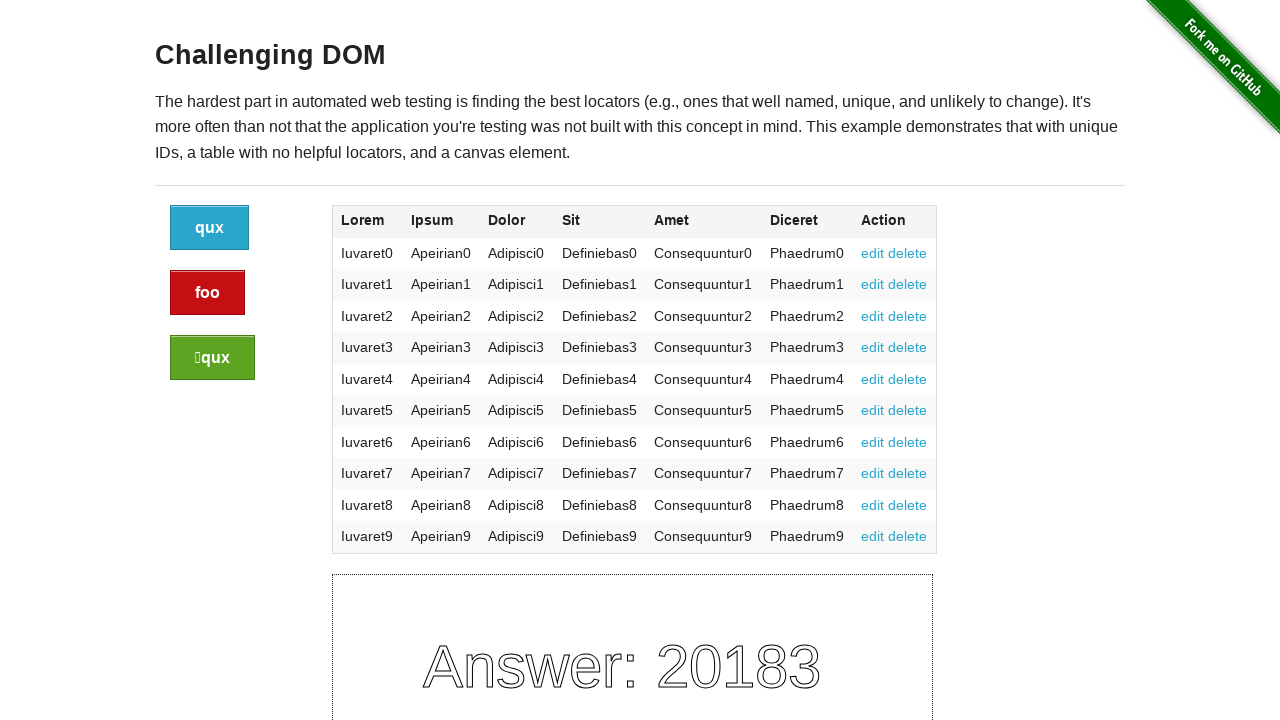

Found anchor tags in last cell
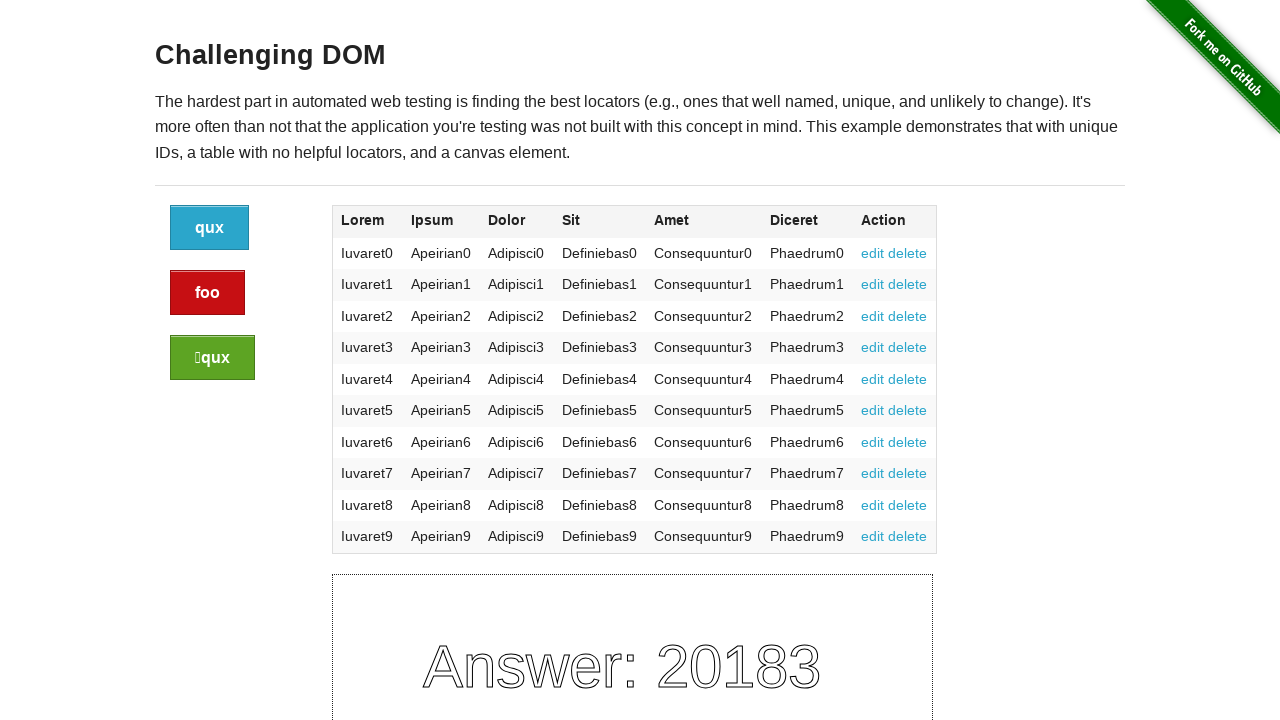

Extracted anchor link: text='edit', href='#edit'
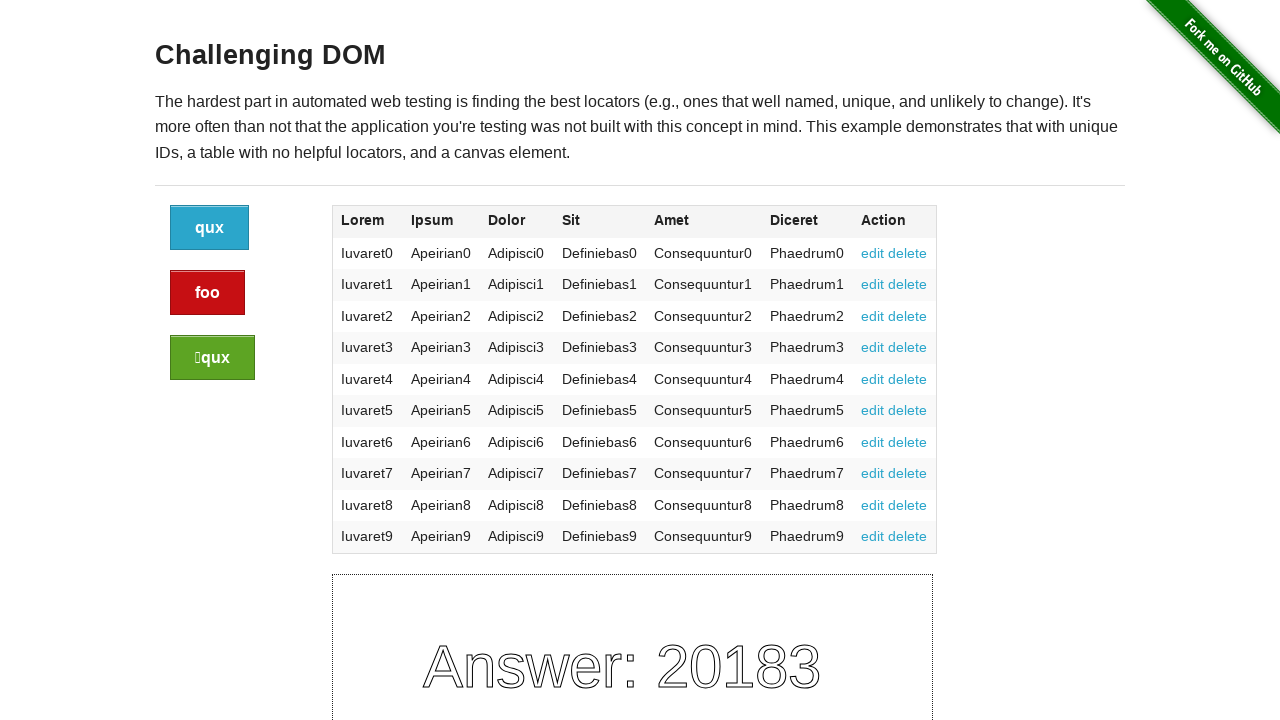

Extracted anchor link: text='delete', href='#delete'
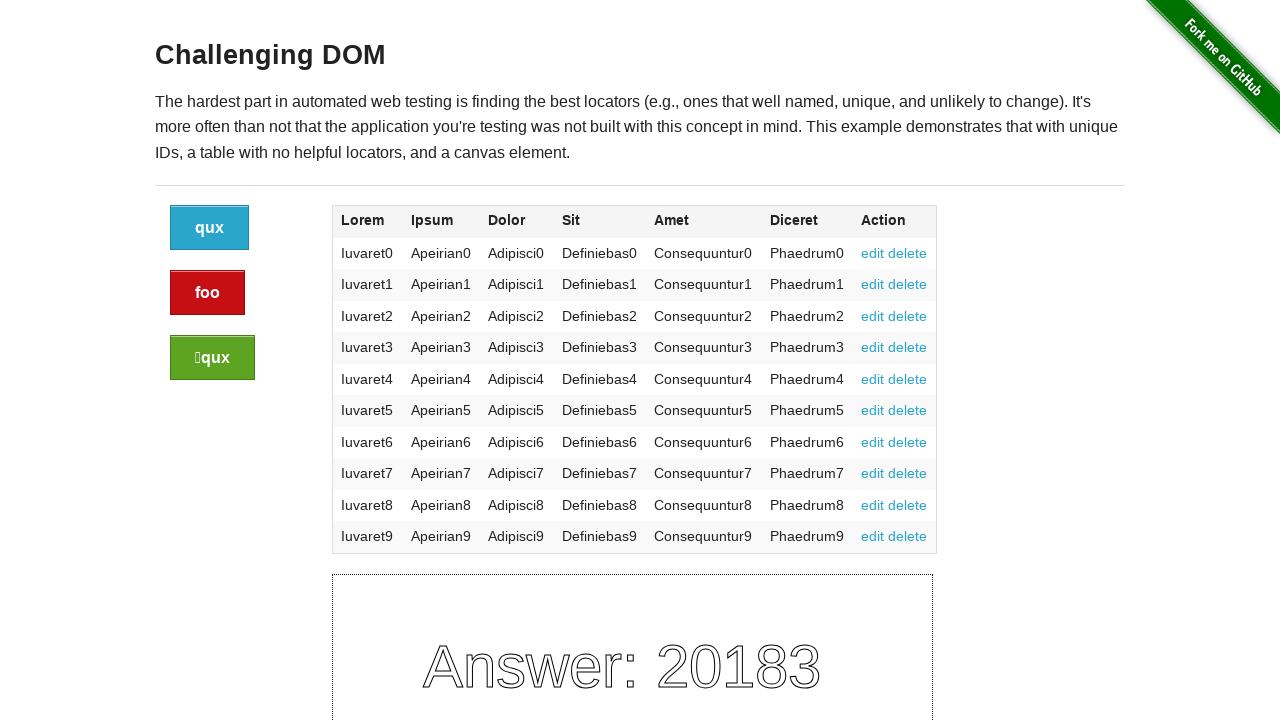

Verified last column links match expected values (edit and delete)
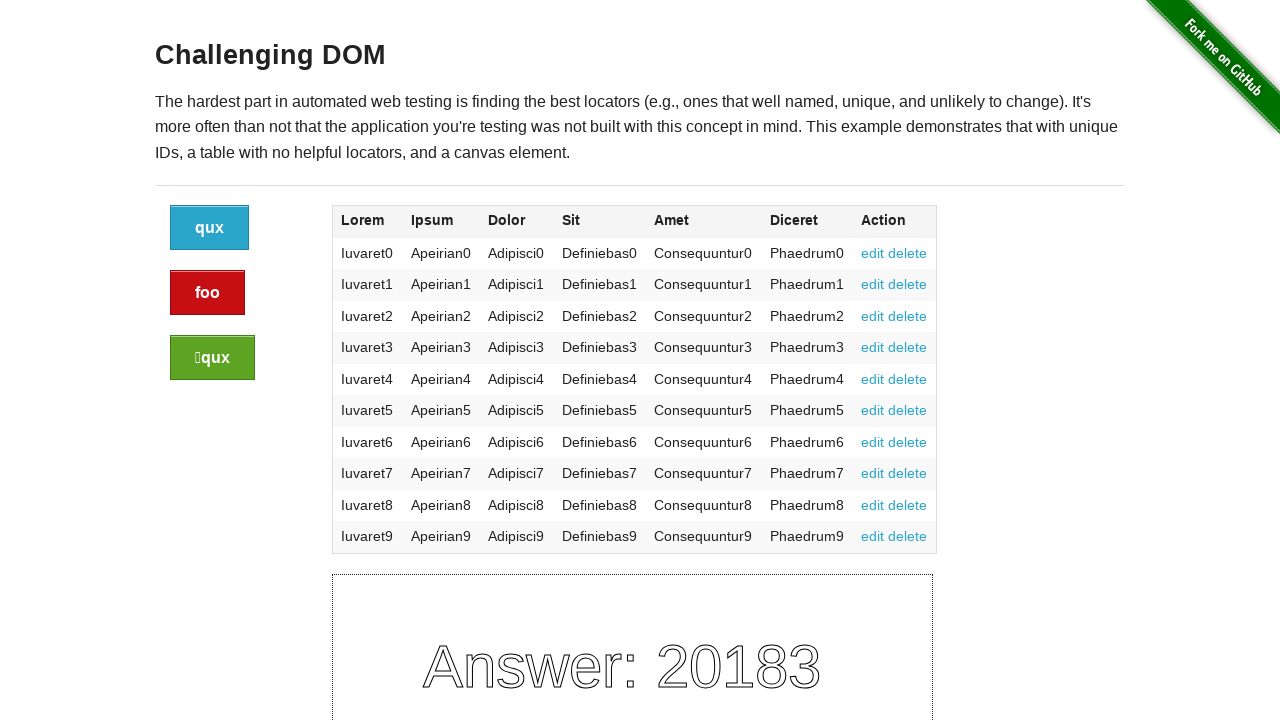

Located last cell in current row
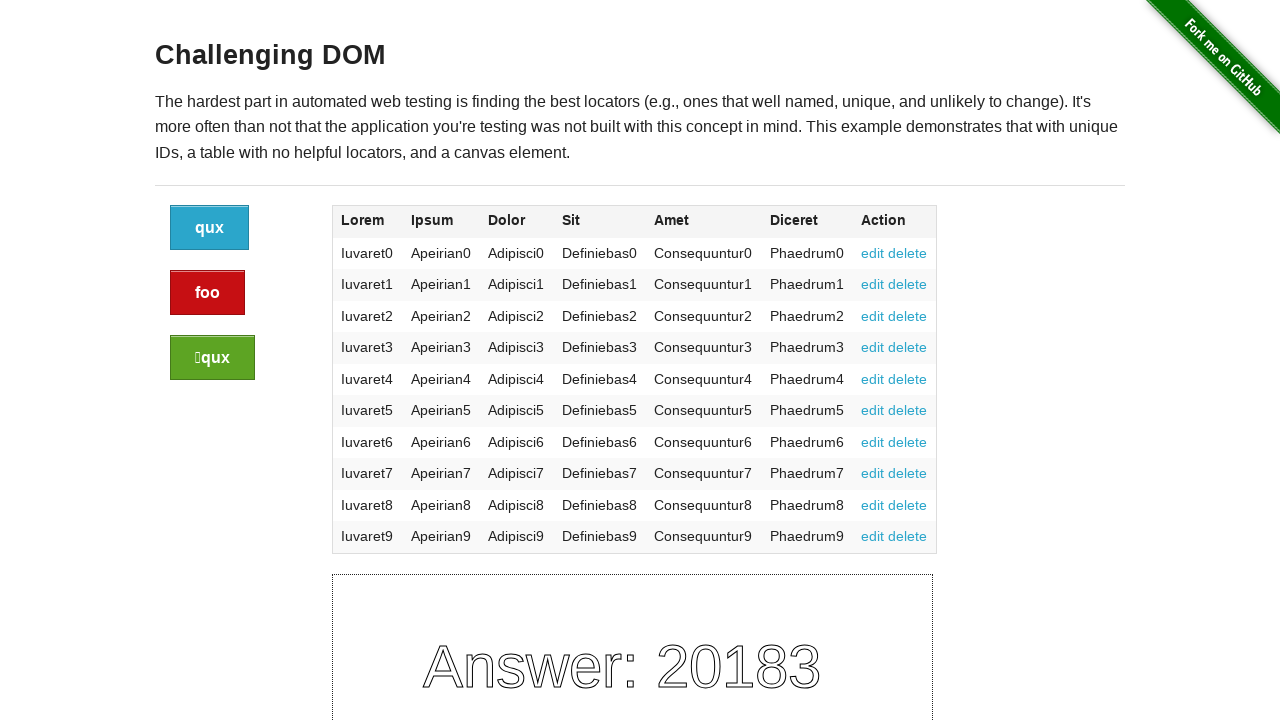

Found anchor tags in last cell
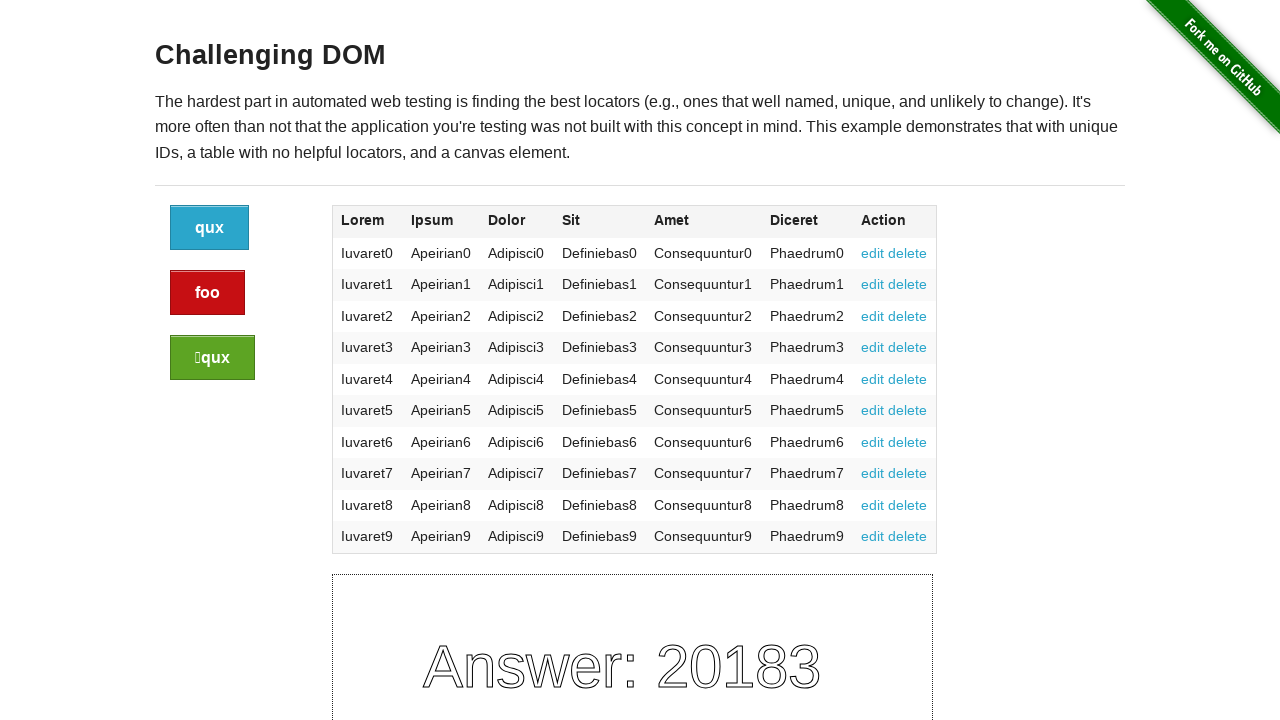

Extracted anchor link: text='edit', href='#edit'
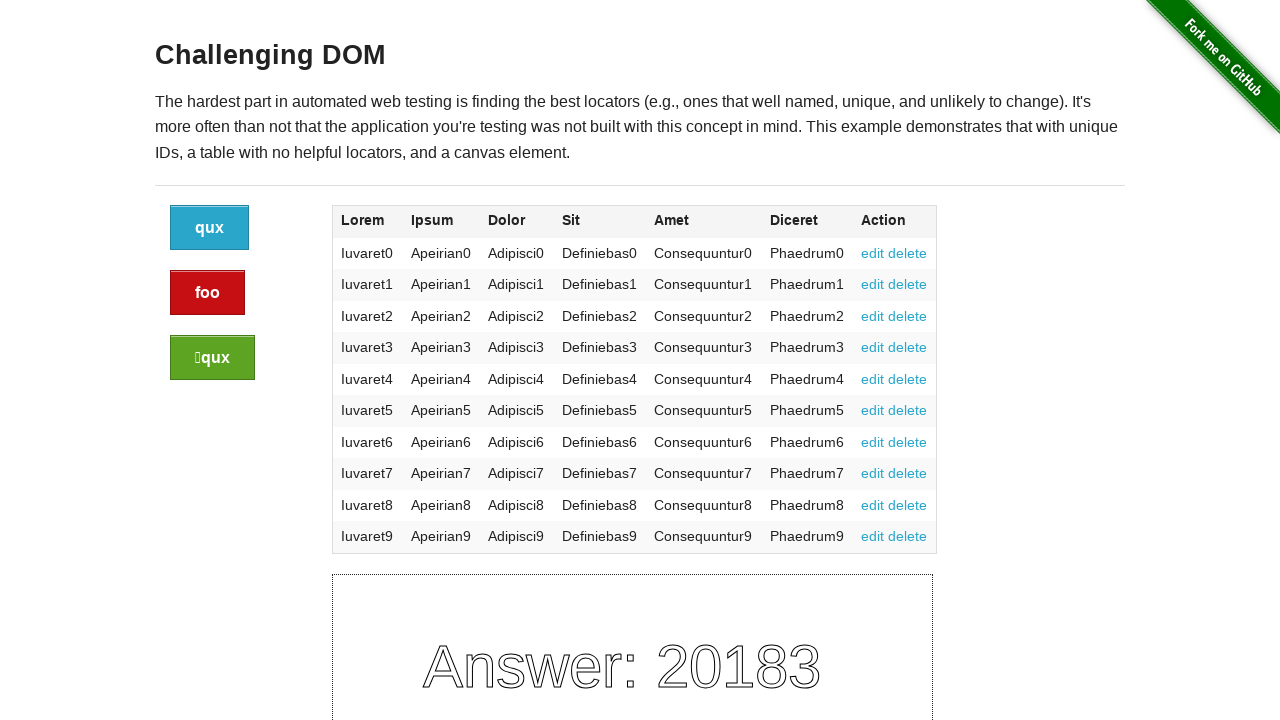

Extracted anchor link: text='delete', href='#delete'
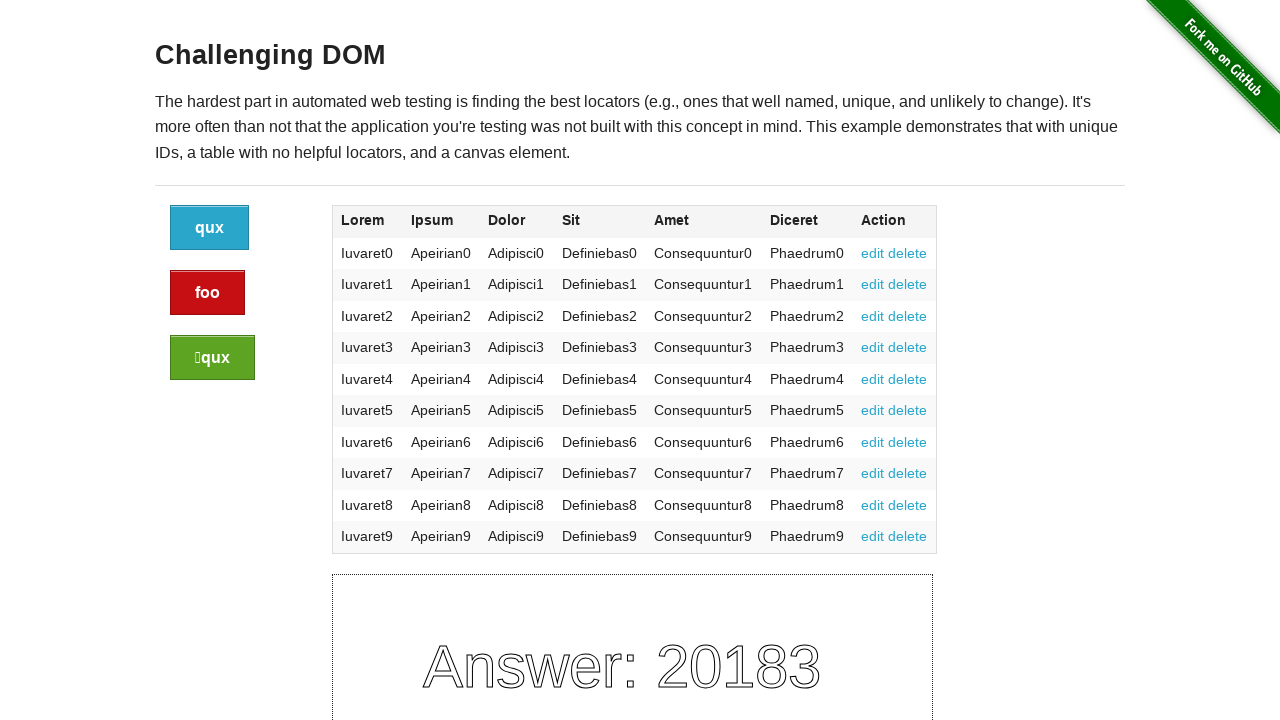

Verified last column links match expected values (edit and delete)
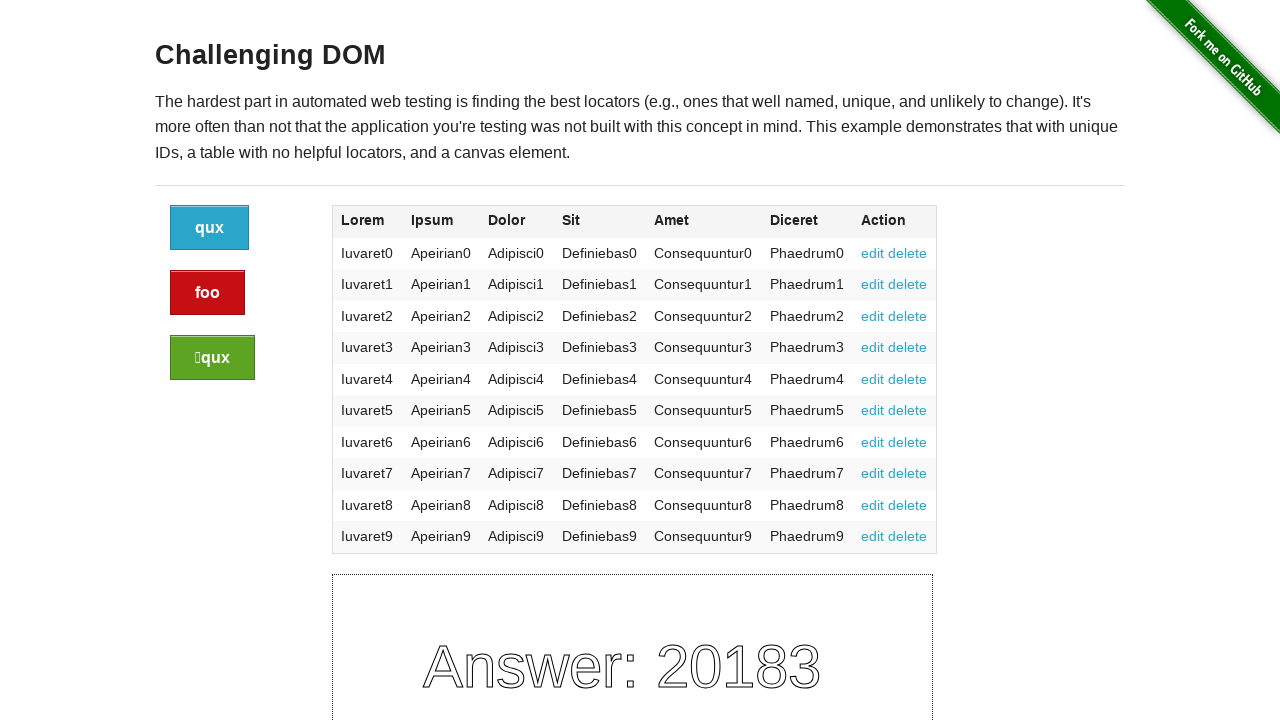

Located last cell in current row
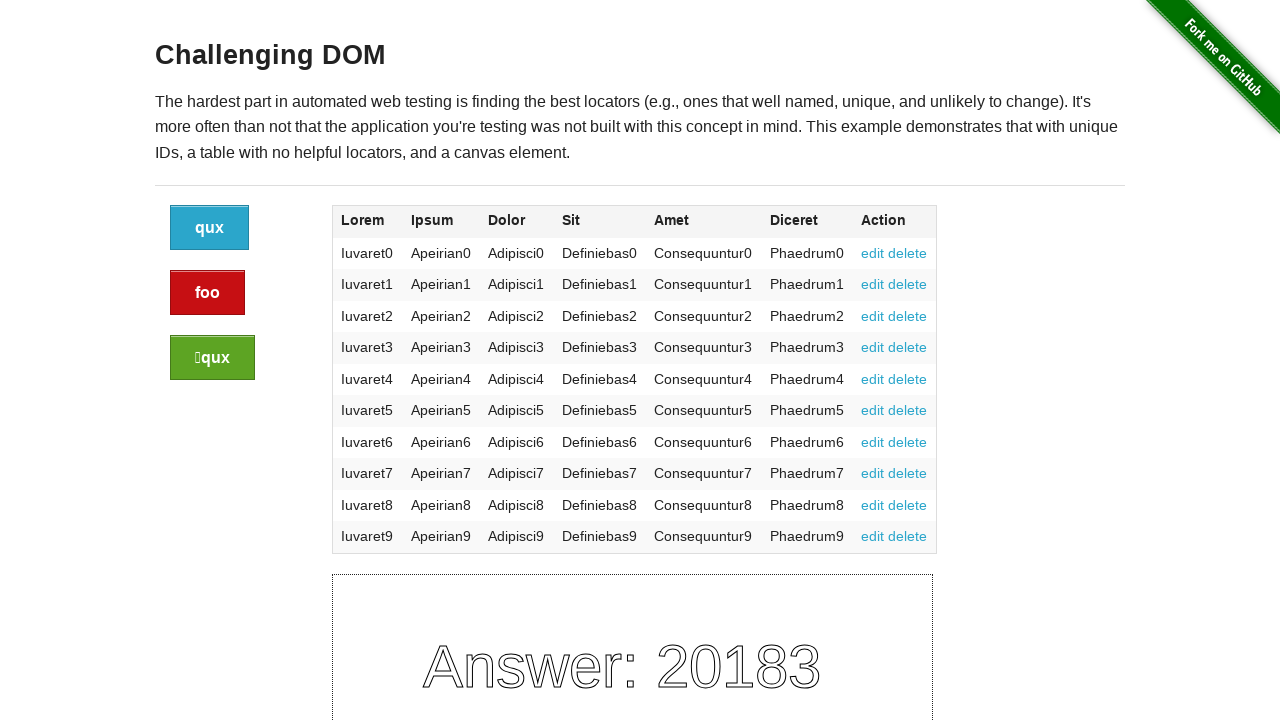

Found anchor tags in last cell
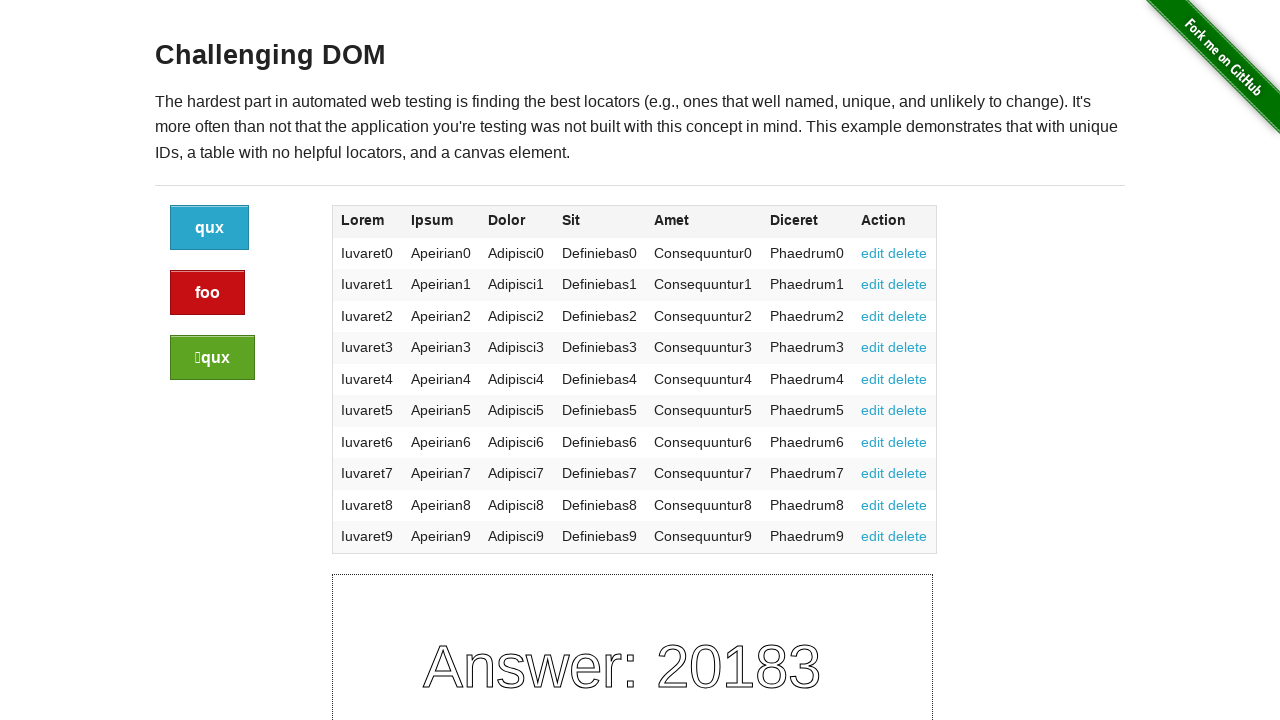

Extracted anchor link: text='edit', href='#edit'
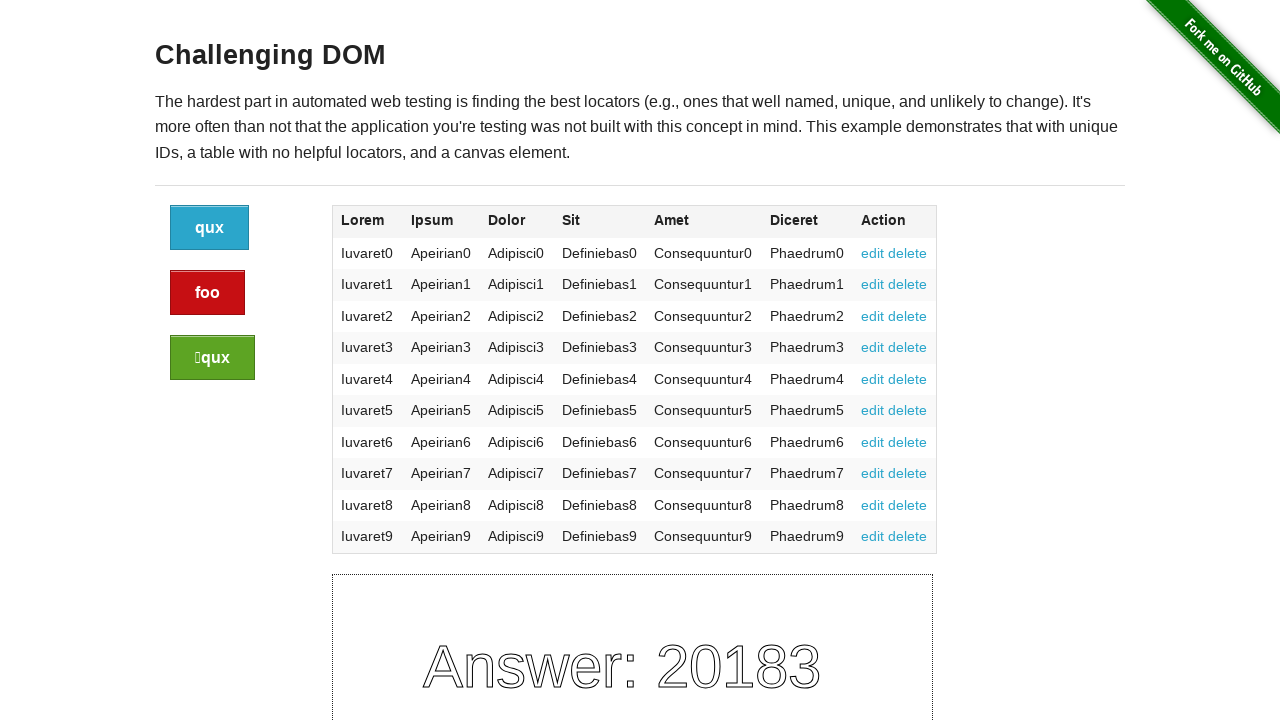

Extracted anchor link: text='delete', href='#delete'
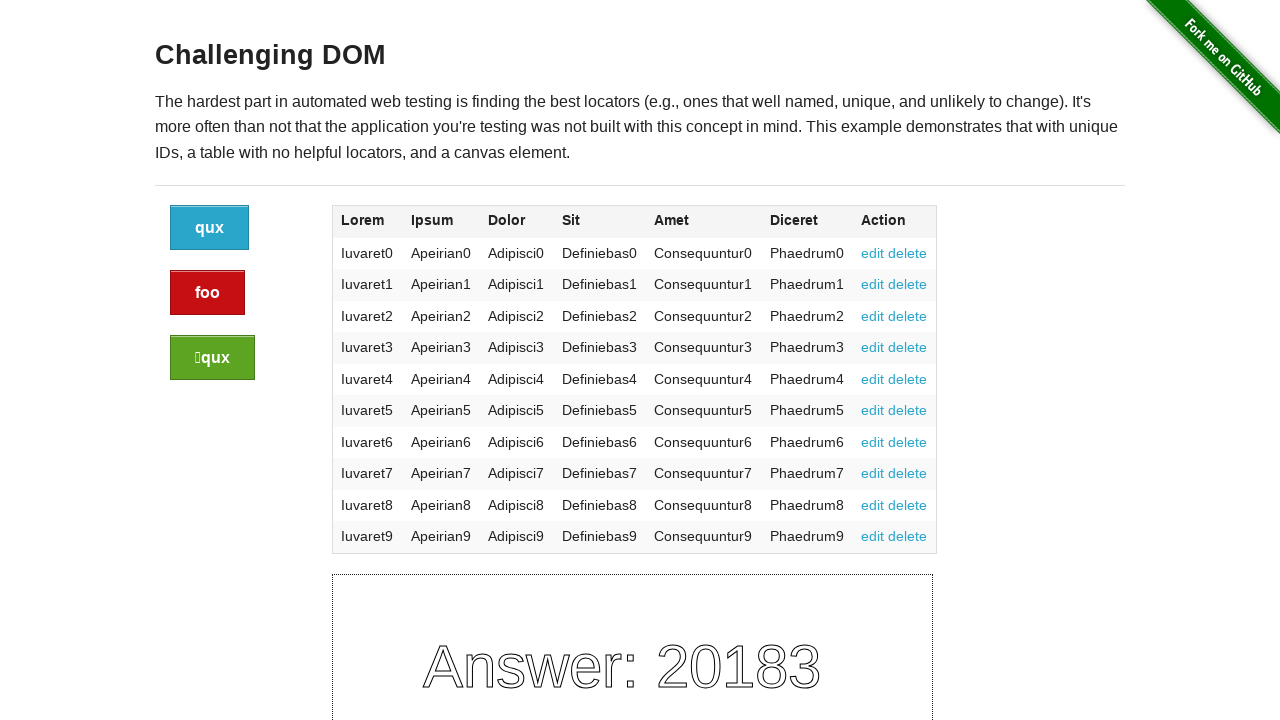

Verified last column links match expected values (edit and delete)
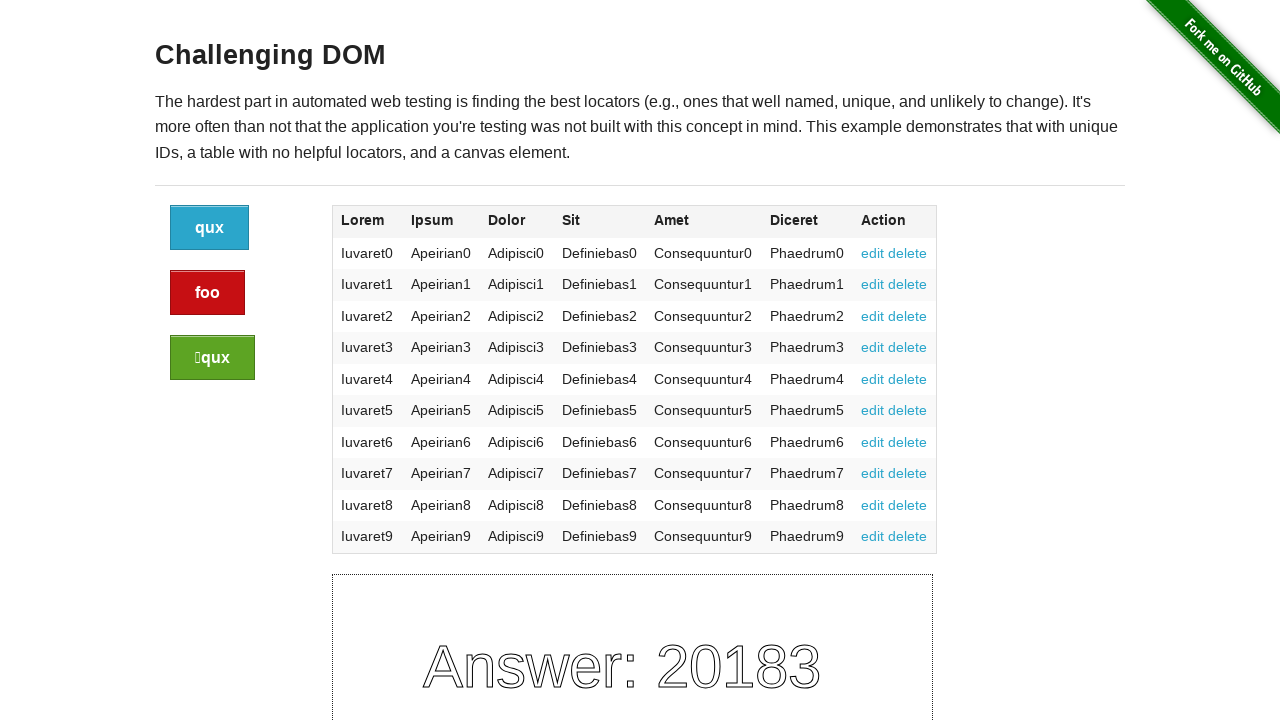

Located last cell in current row
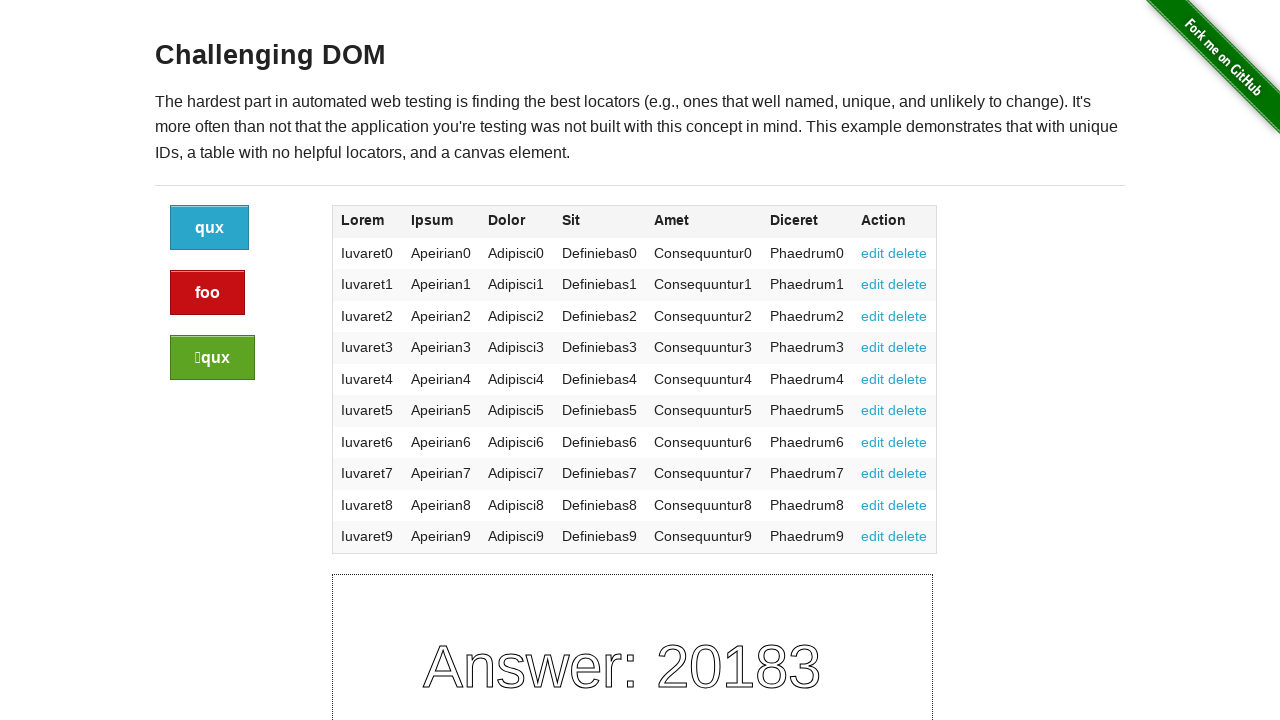

Found anchor tags in last cell
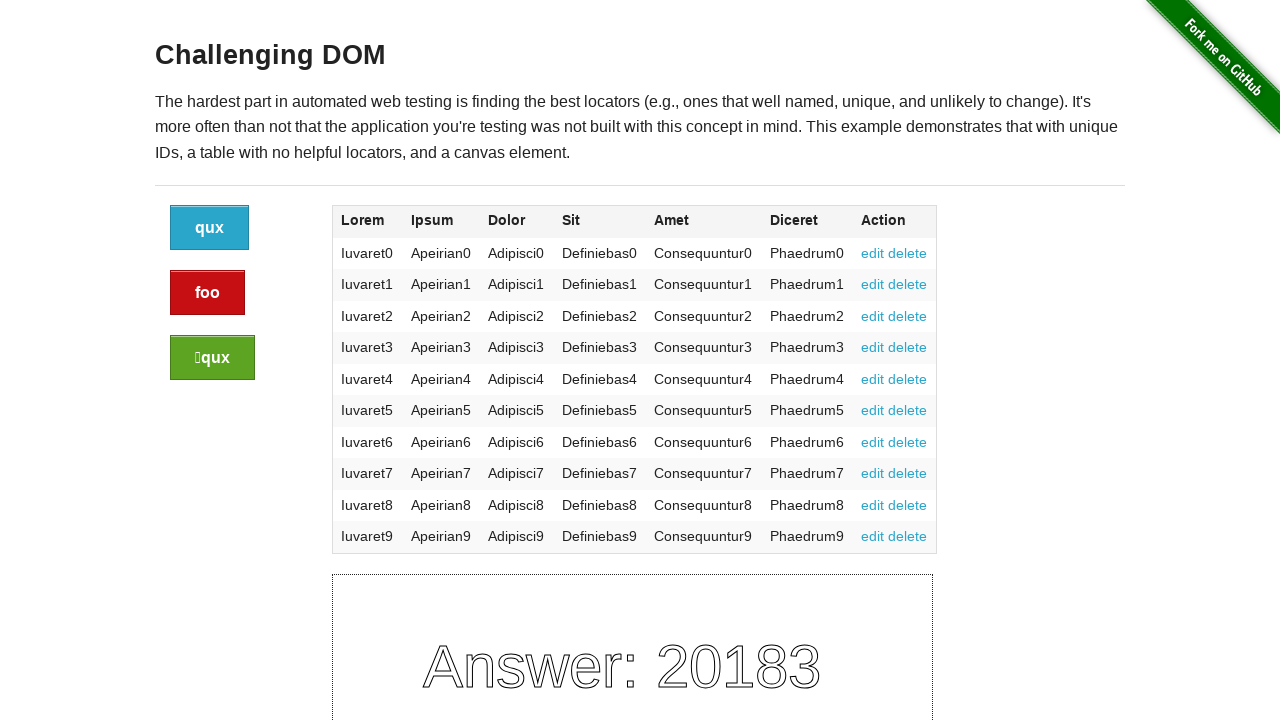

Extracted anchor link: text='edit', href='#edit'
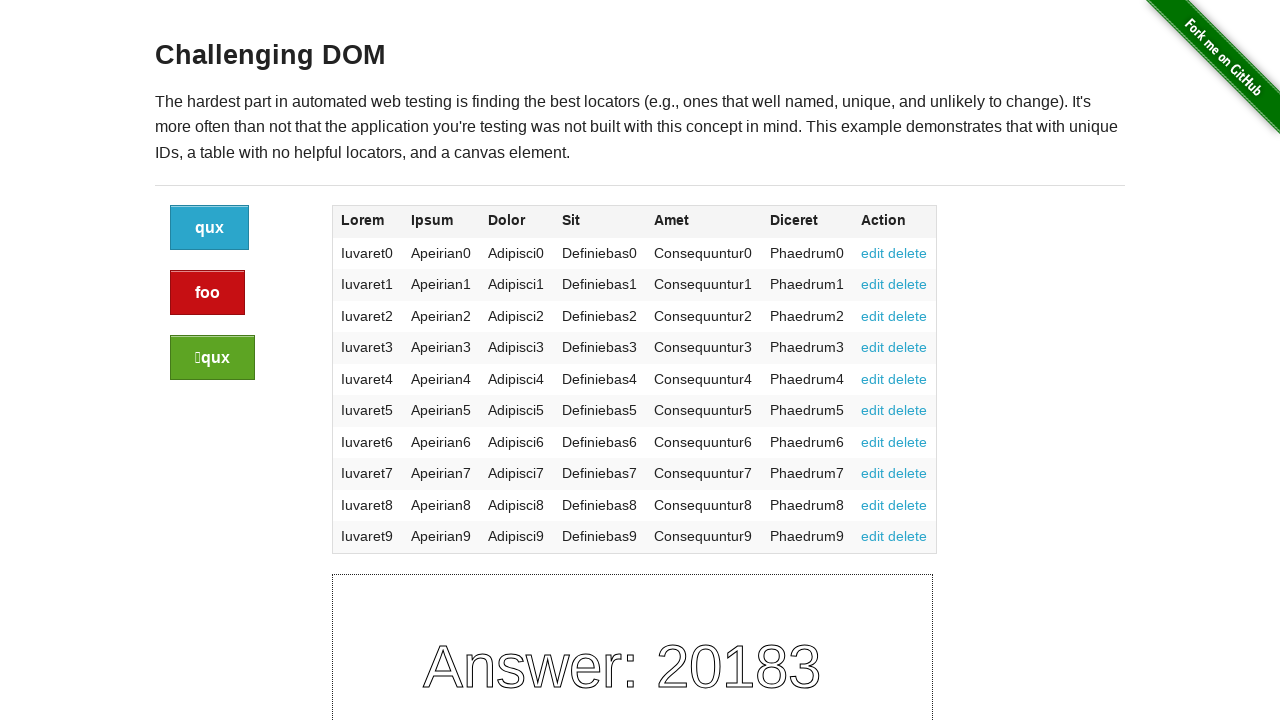

Extracted anchor link: text='delete', href='#delete'
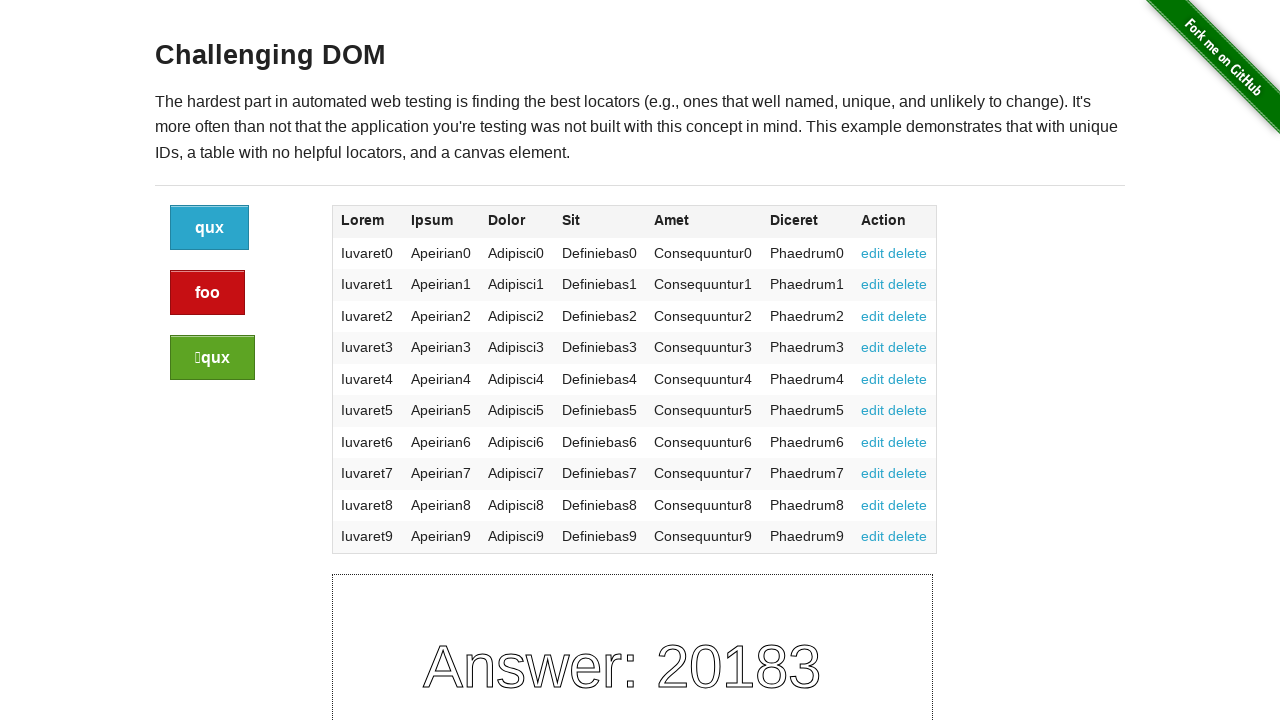

Verified last column links match expected values (edit and delete)
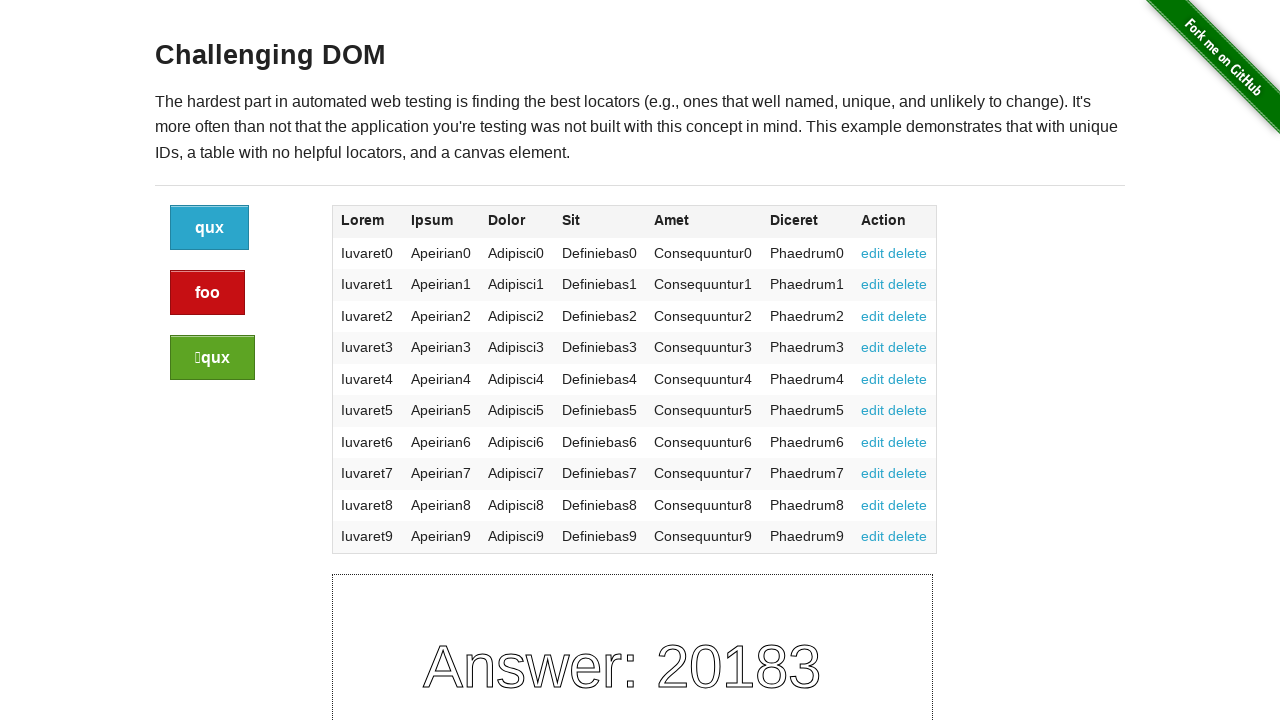

Located last cell in current row
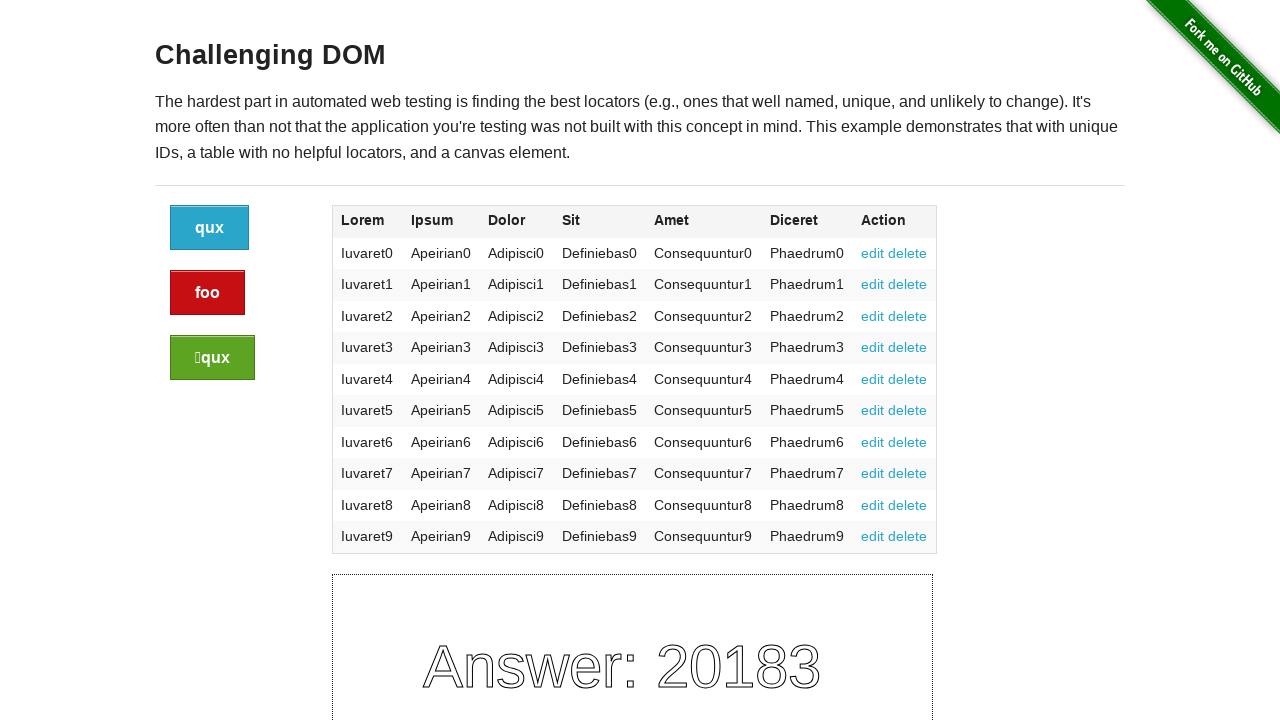

Found anchor tags in last cell
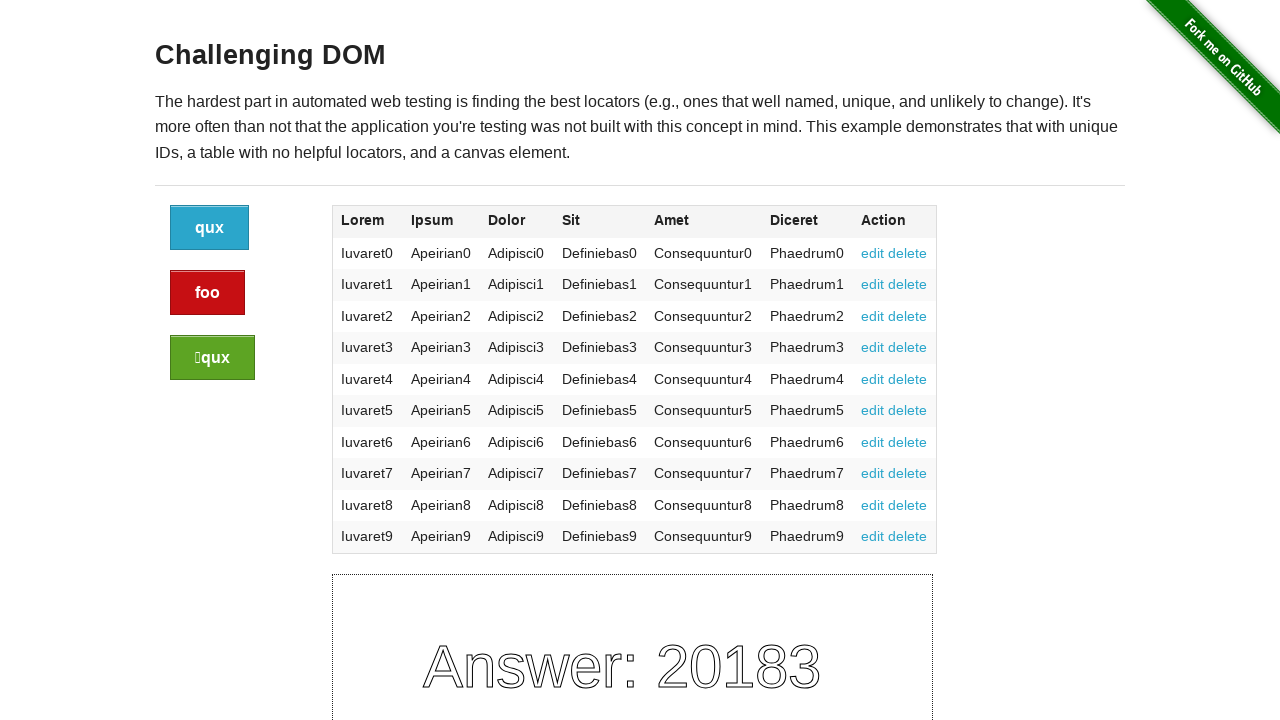

Extracted anchor link: text='edit', href='#edit'
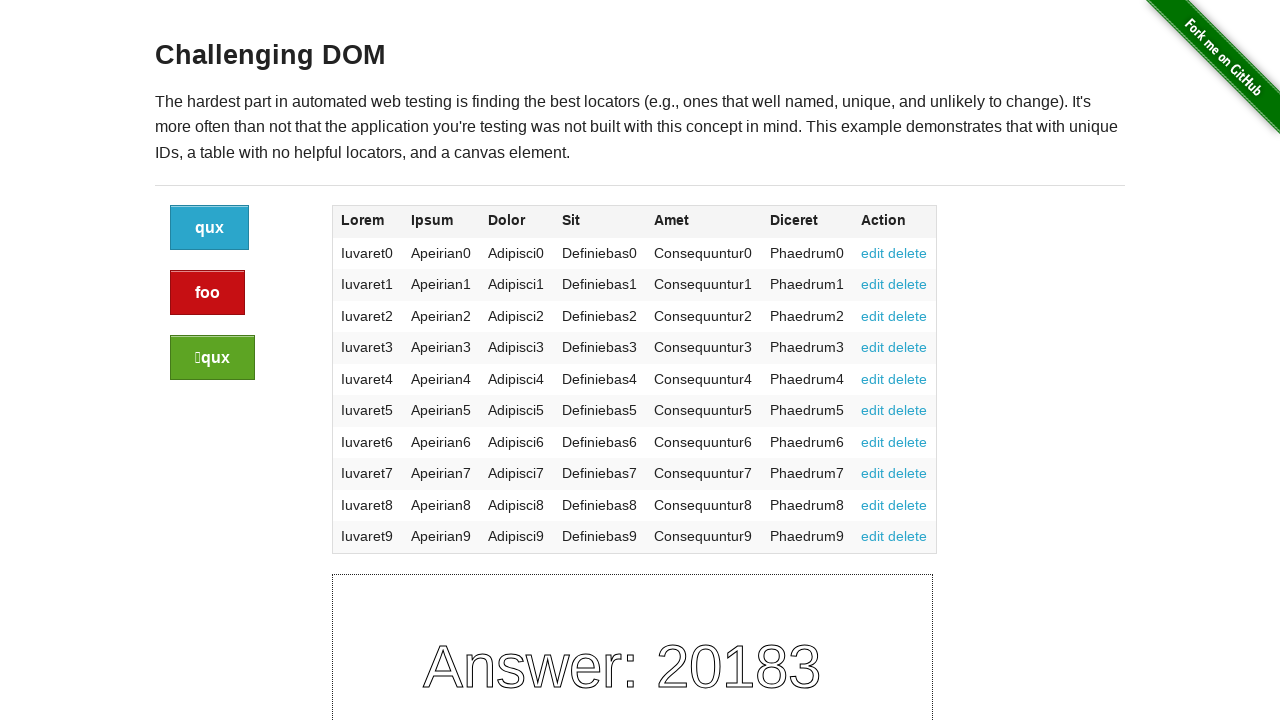

Extracted anchor link: text='delete', href='#delete'
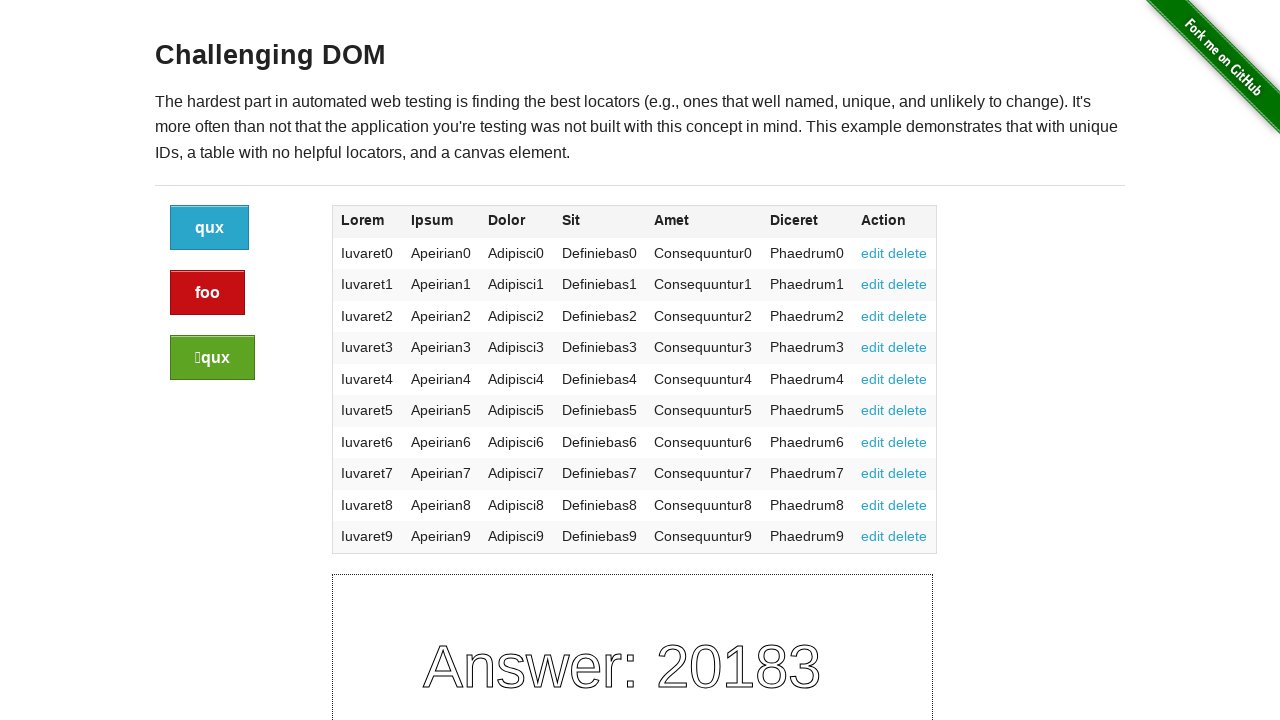

Verified last column links match expected values (edit and delete)
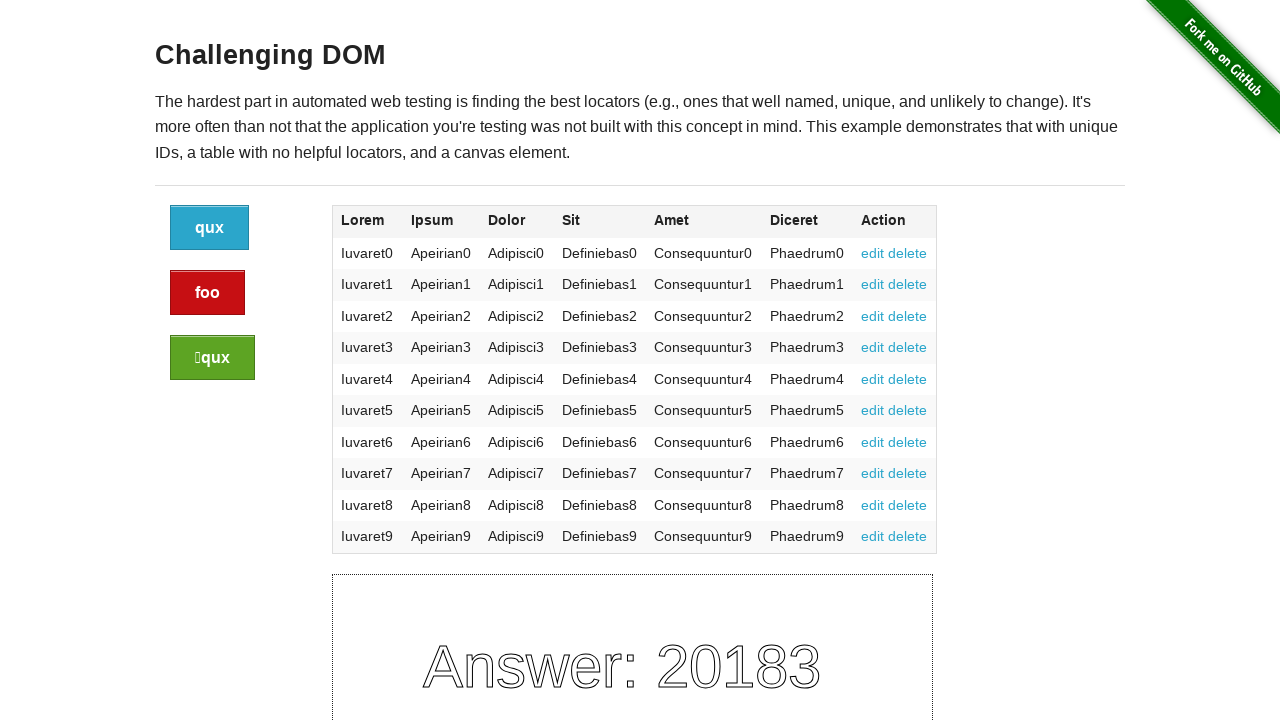

Located last cell in current row
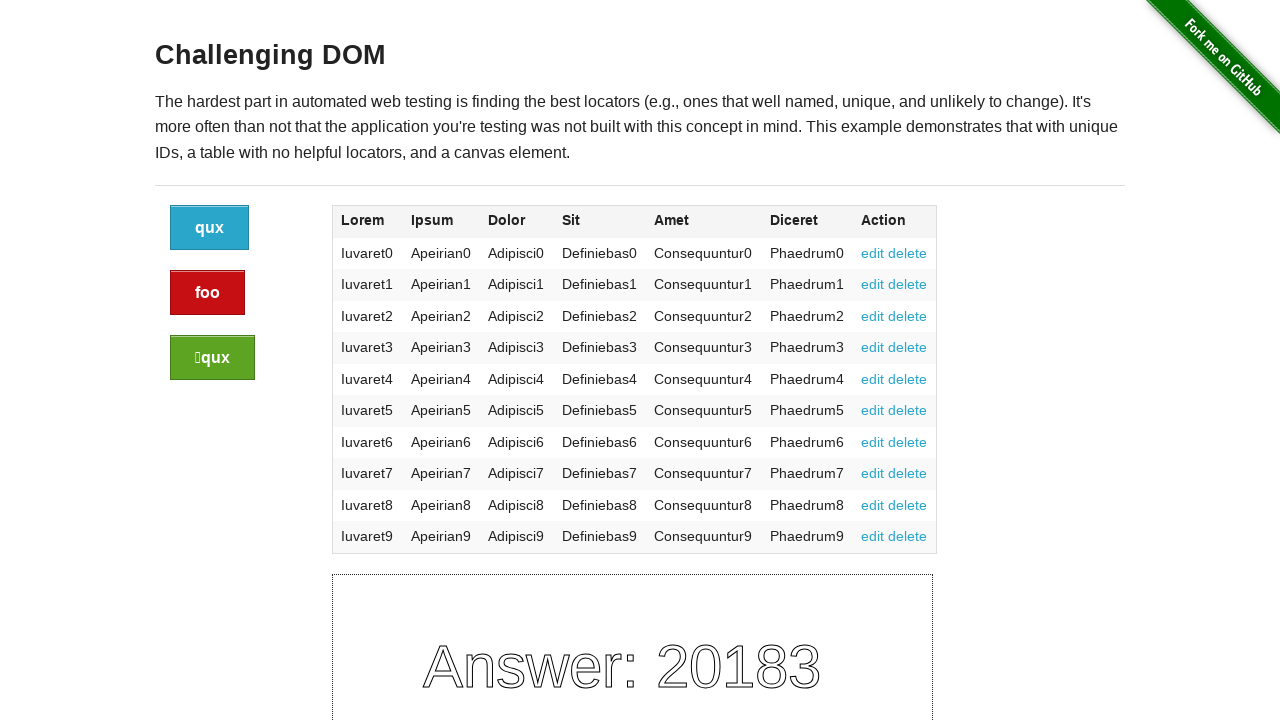

Found anchor tags in last cell
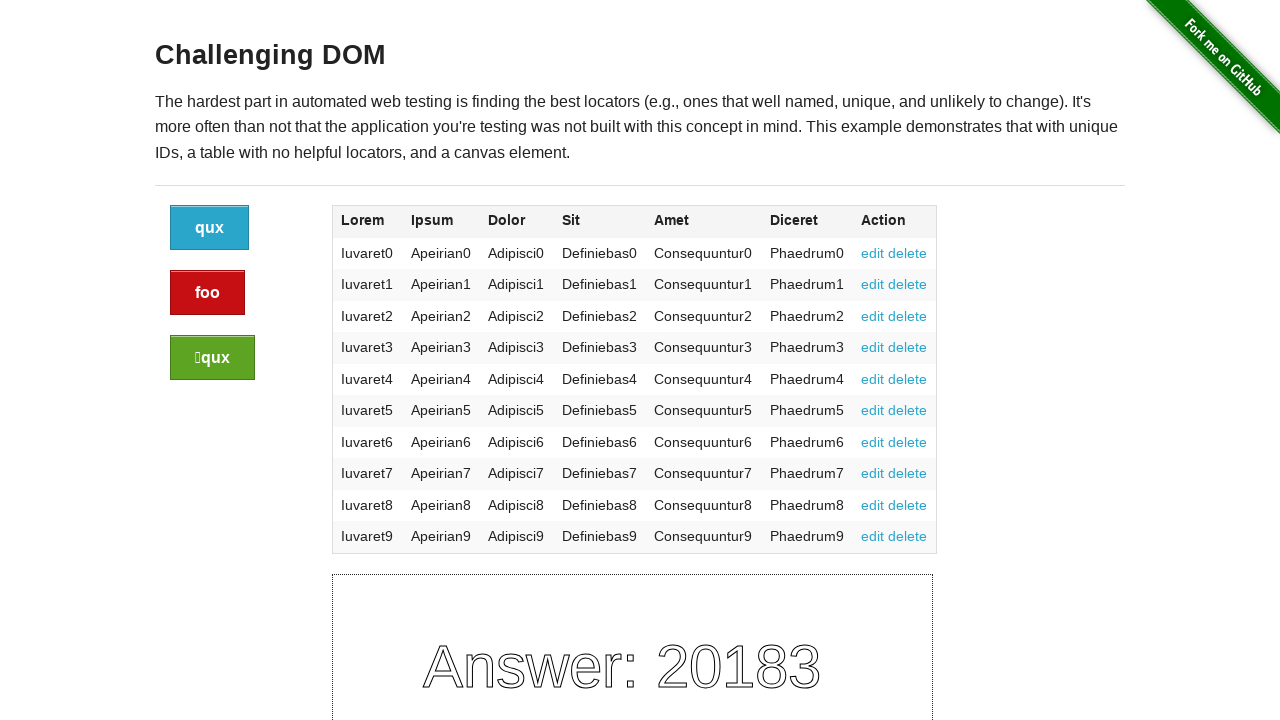

Extracted anchor link: text='edit', href='#edit'
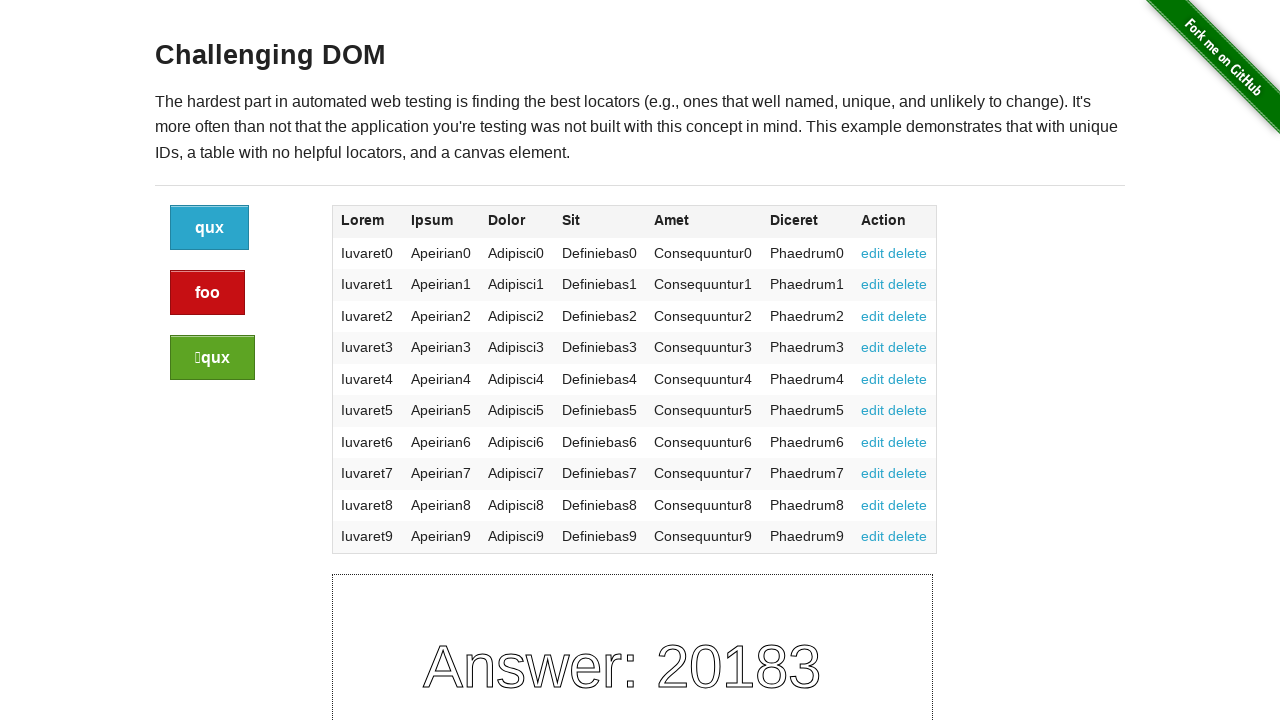

Extracted anchor link: text='delete', href='#delete'
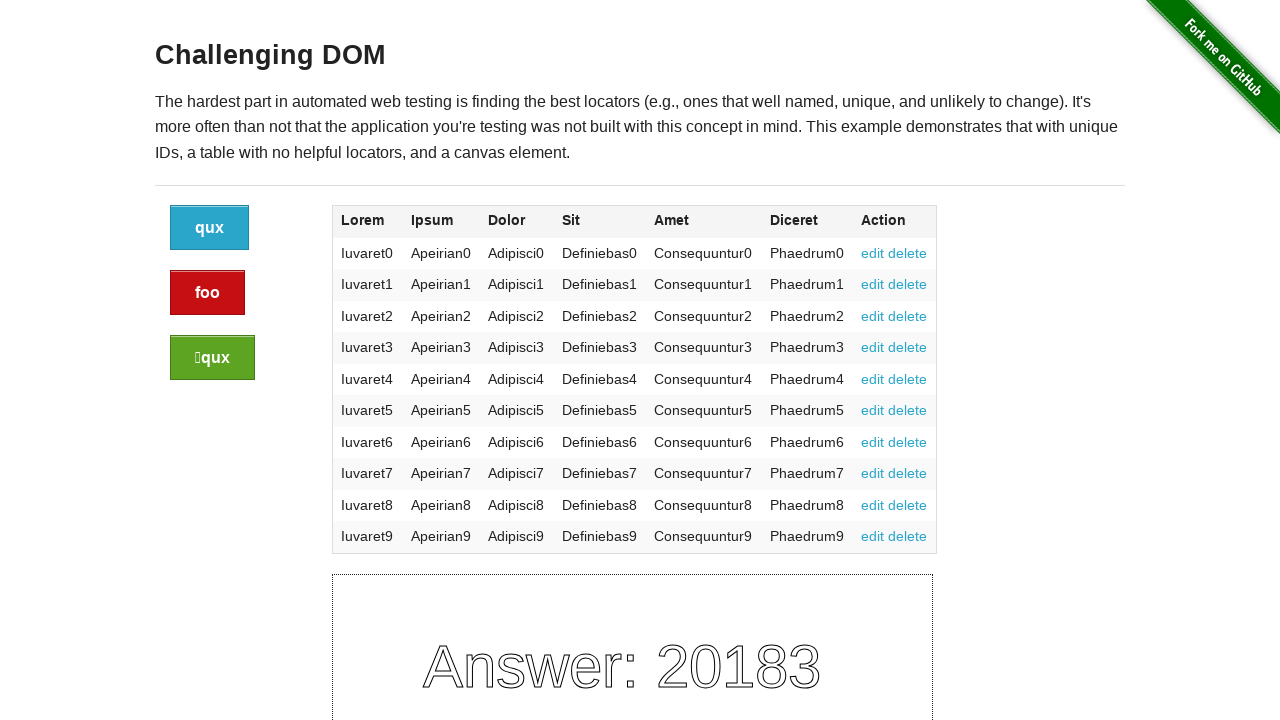

Verified last column links match expected values (edit and delete)
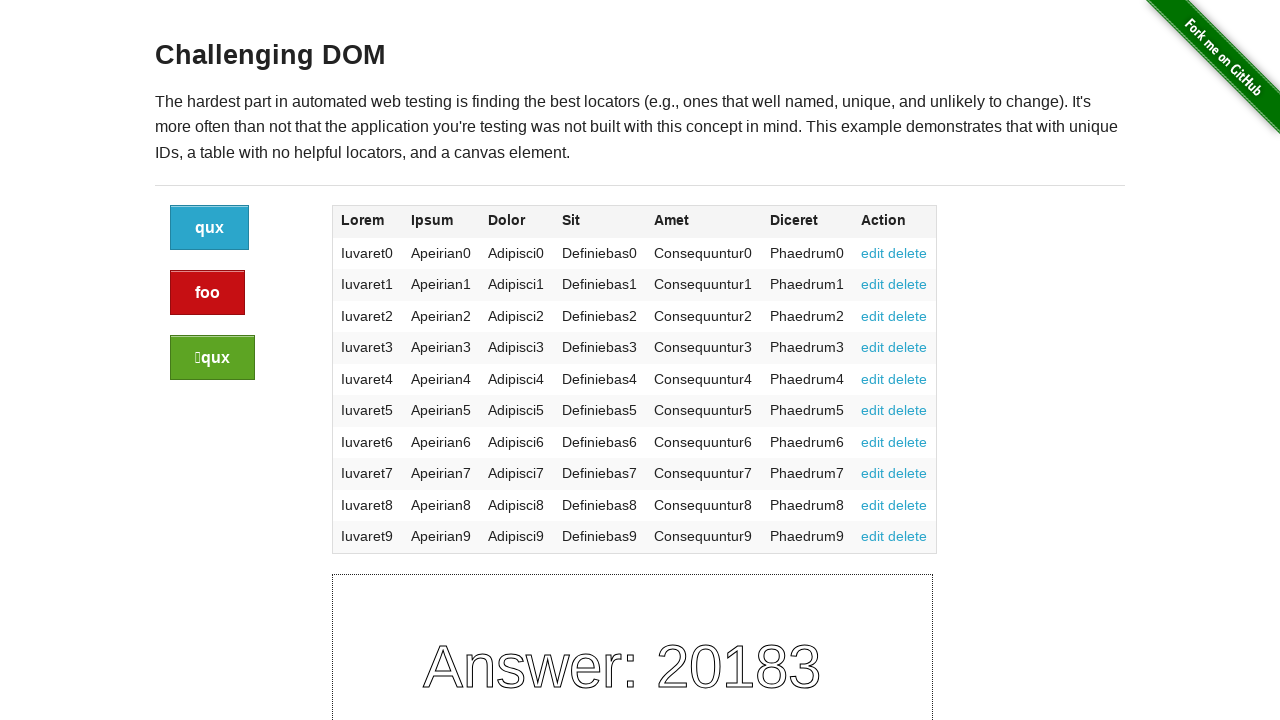

Located last cell in current row
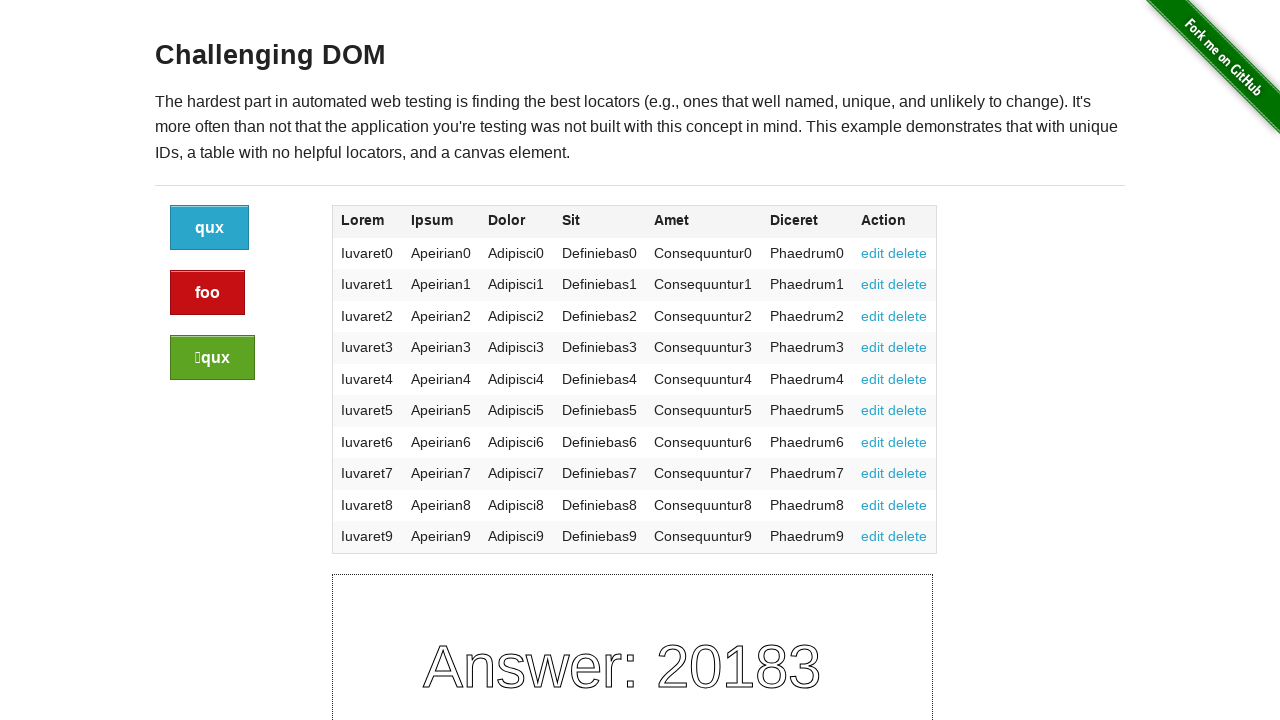

Found anchor tags in last cell
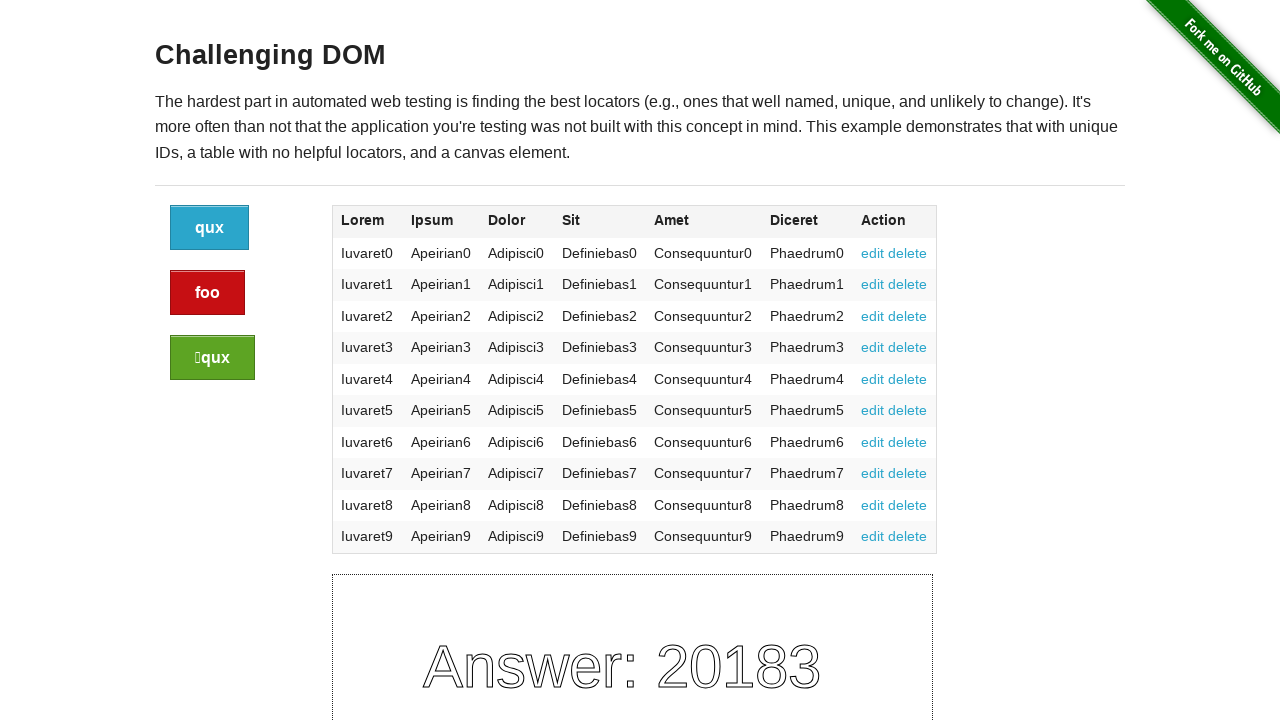

Extracted anchor link: text='edit', href='#edit'
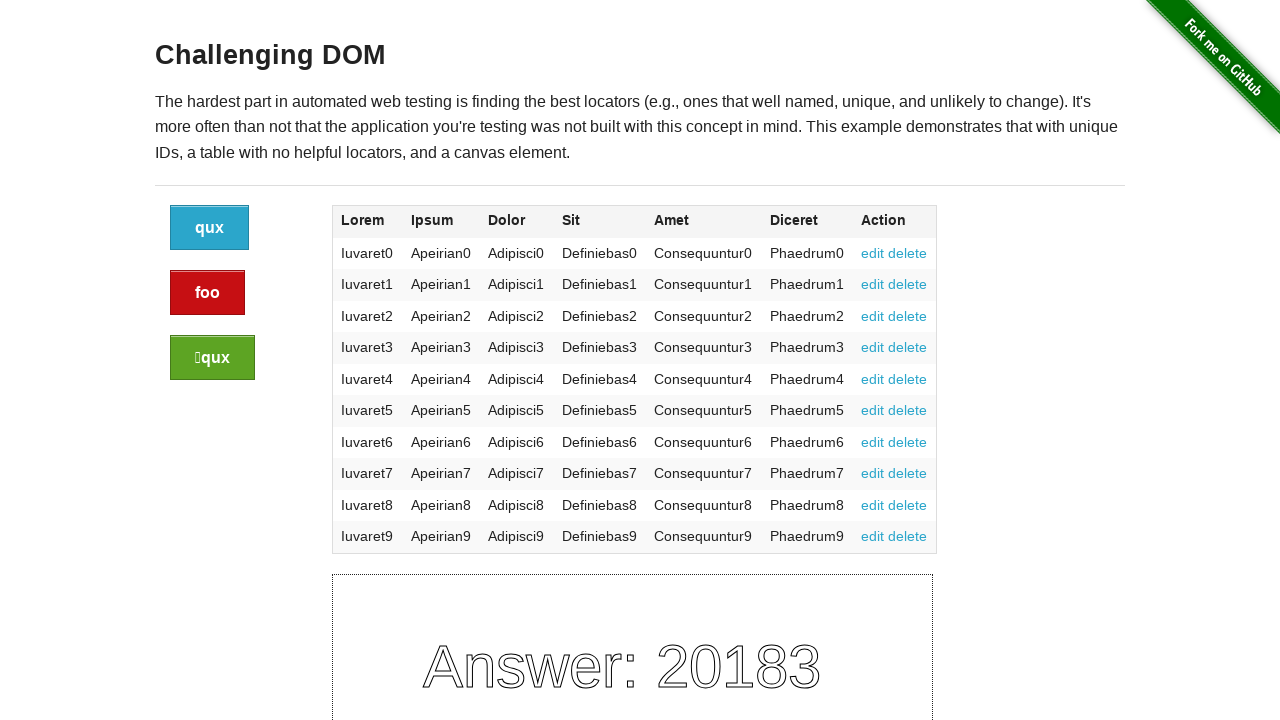

Extracted anchor link: text='delete', href='#delete'
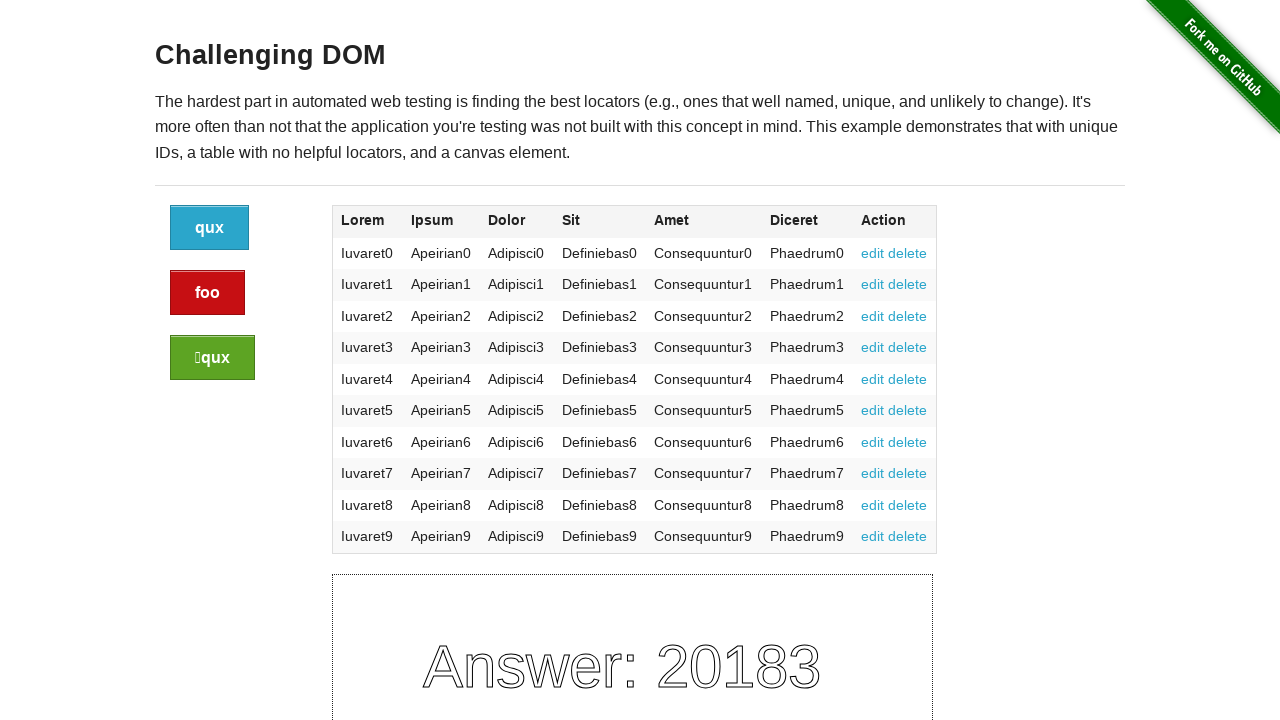

Verified last column links match expected values (edit and delete)
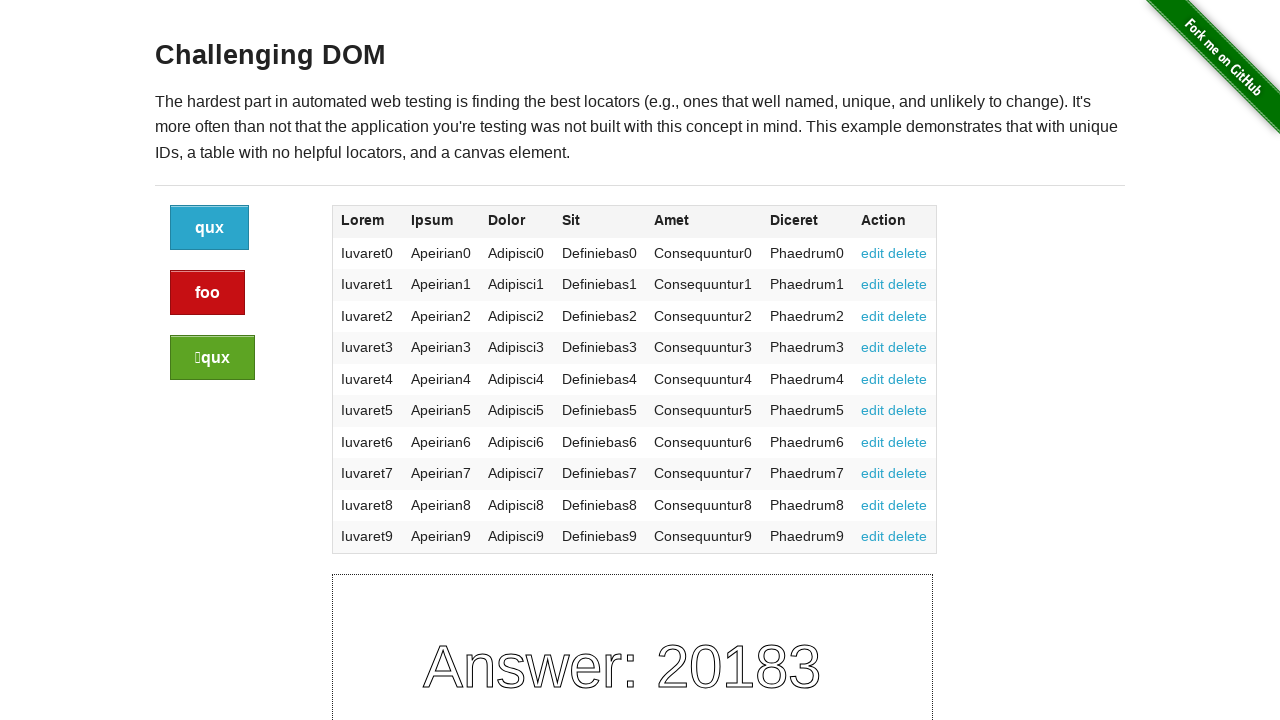

Located last cell in current row
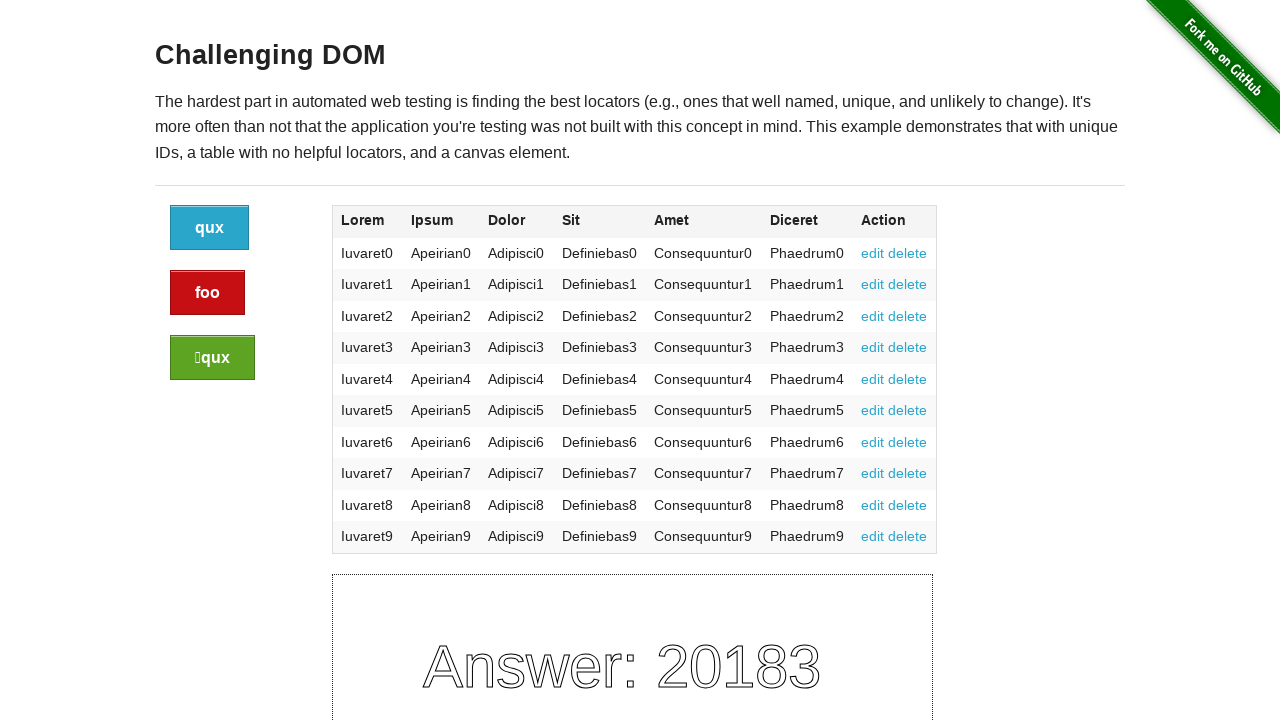

Found anchor tags in last cell
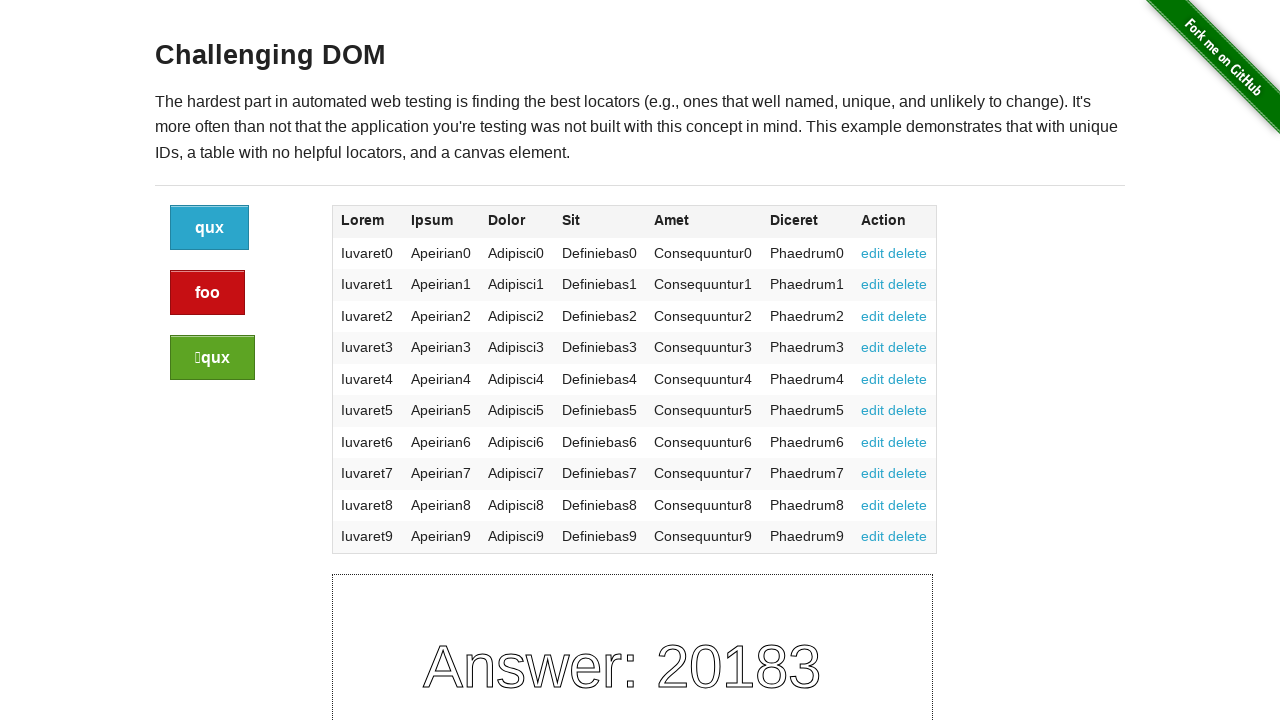

Extracted anchor link: text='edit', href='#edit'
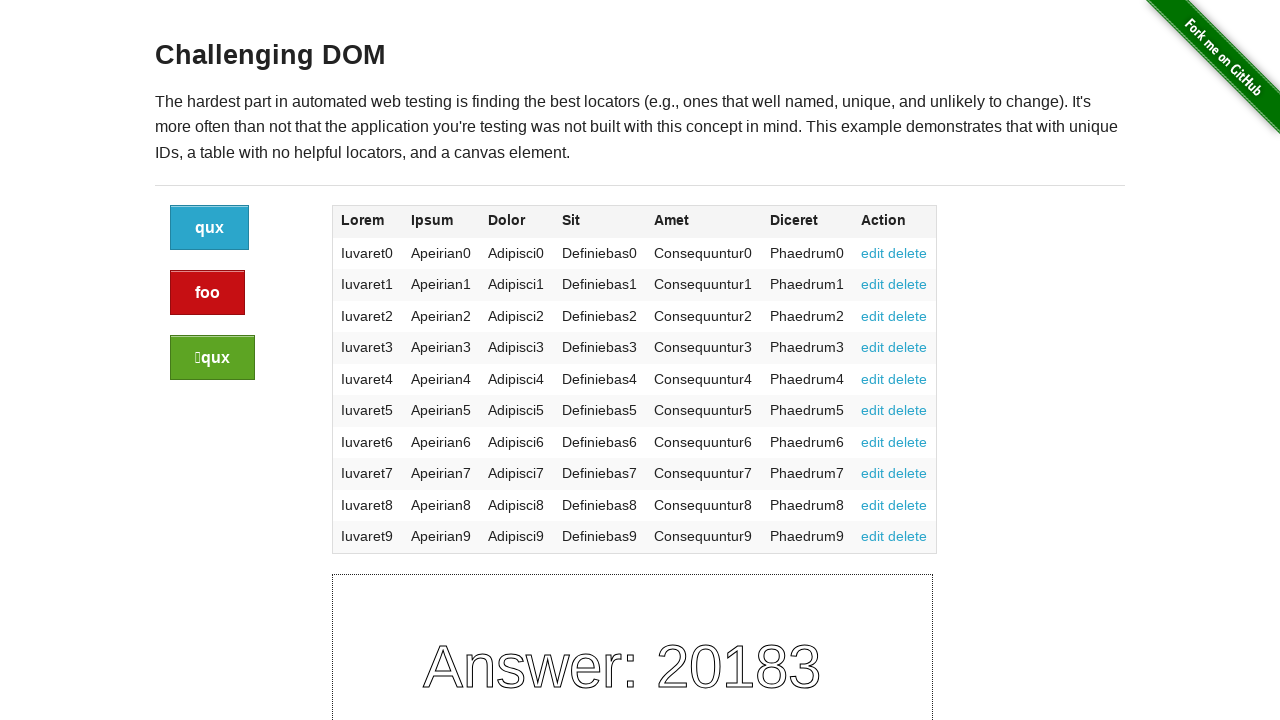

Extracted anchor link: text='delete', href='#delete'
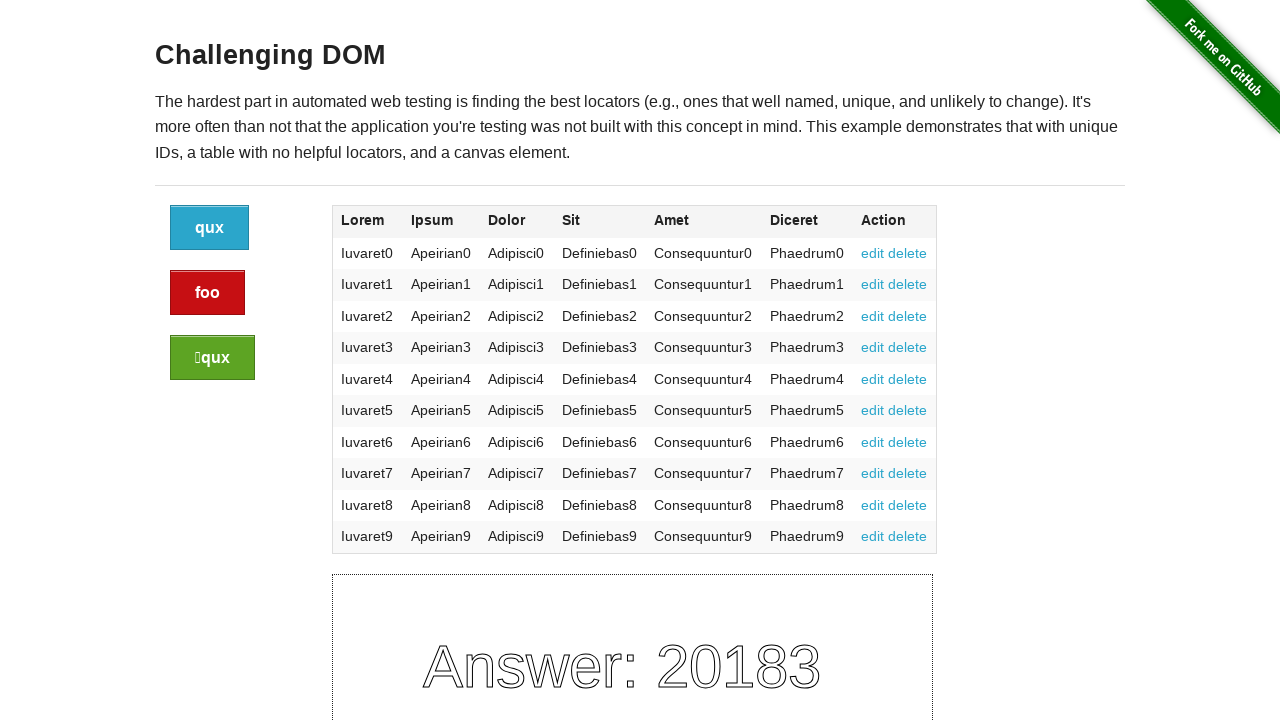

Verified last column links match expected values (edit and delete)
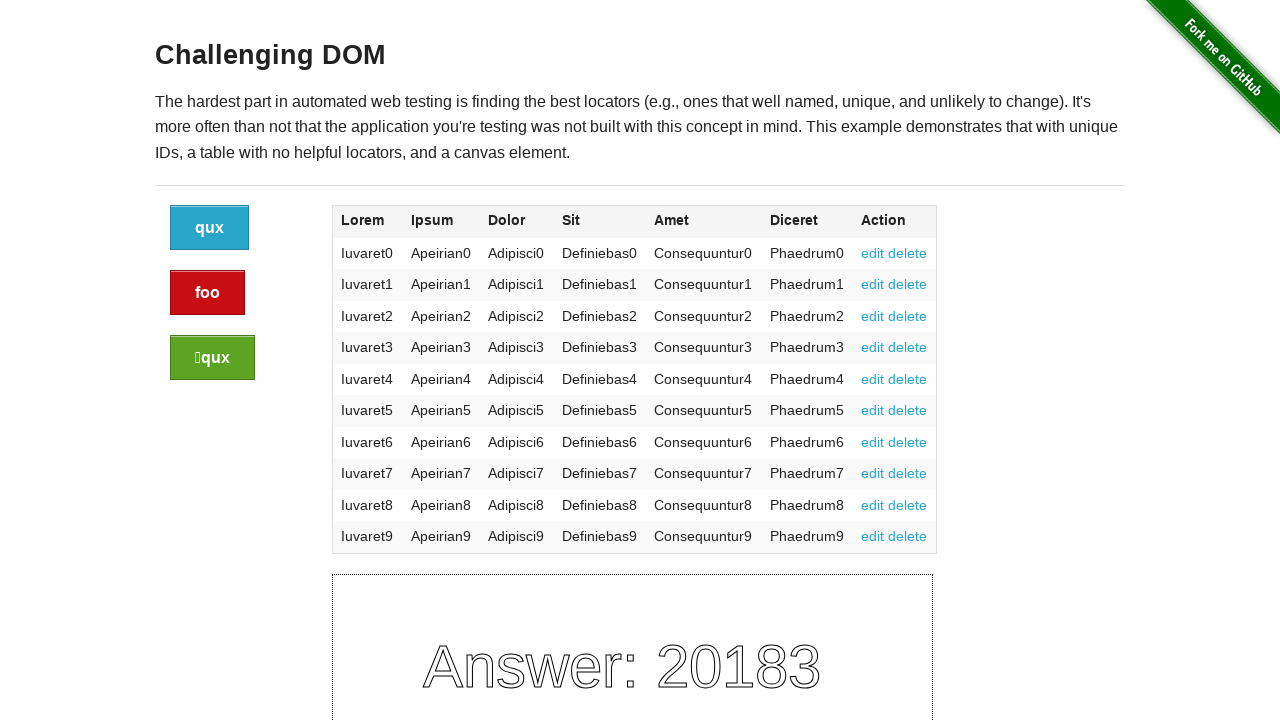

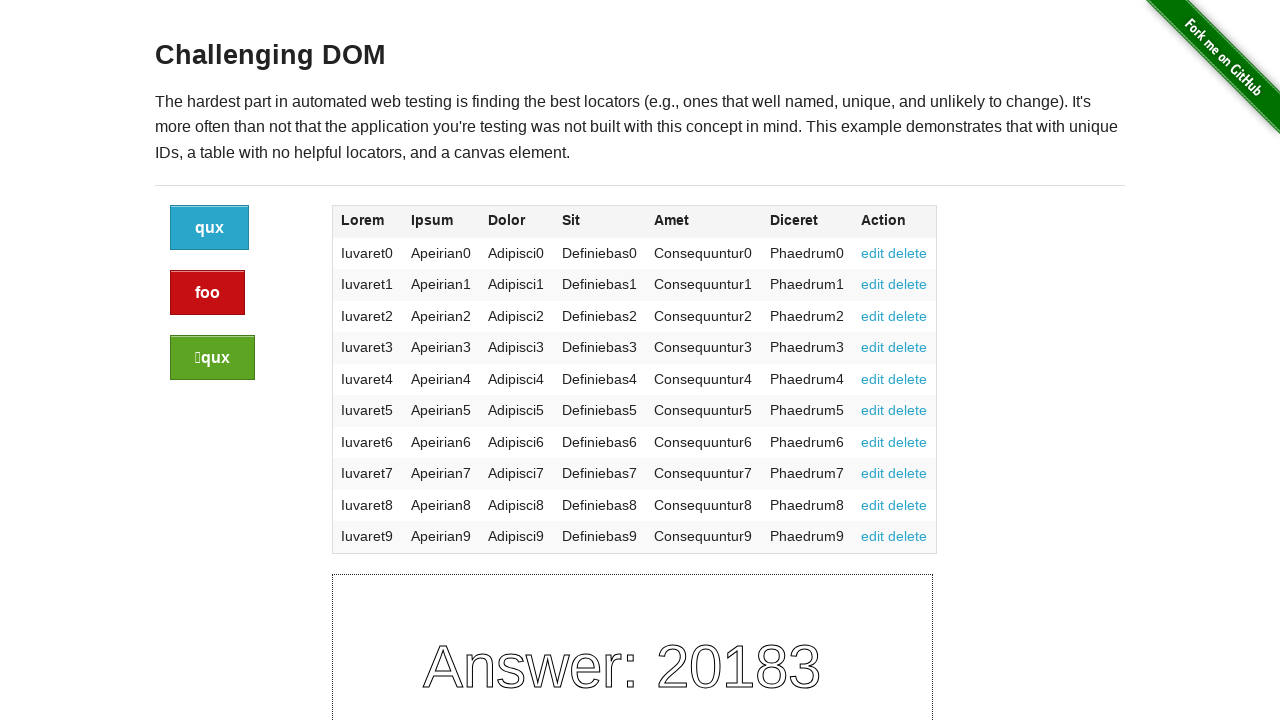